Navigates to duotech.io website and locates elements by tag name, finding the h1 heading and all links on the page

Starting URL: https://www.duotech.io/

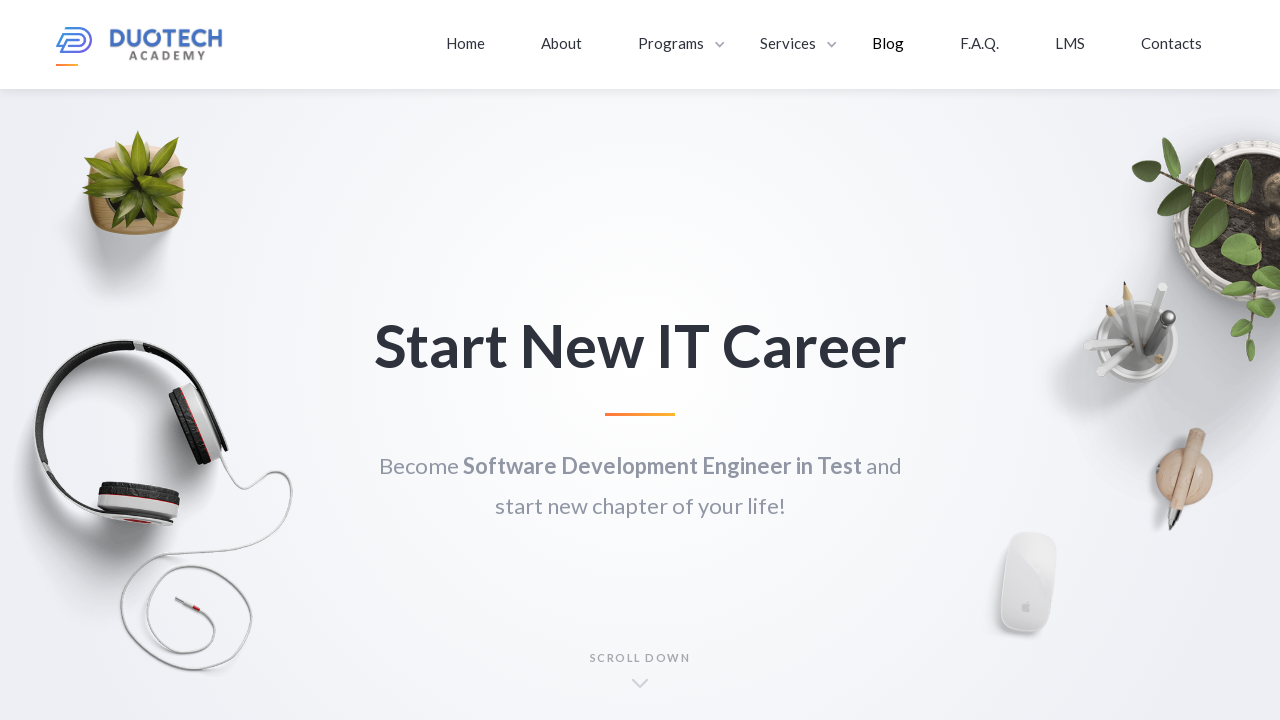

Navigated to https://www.duotech.io/
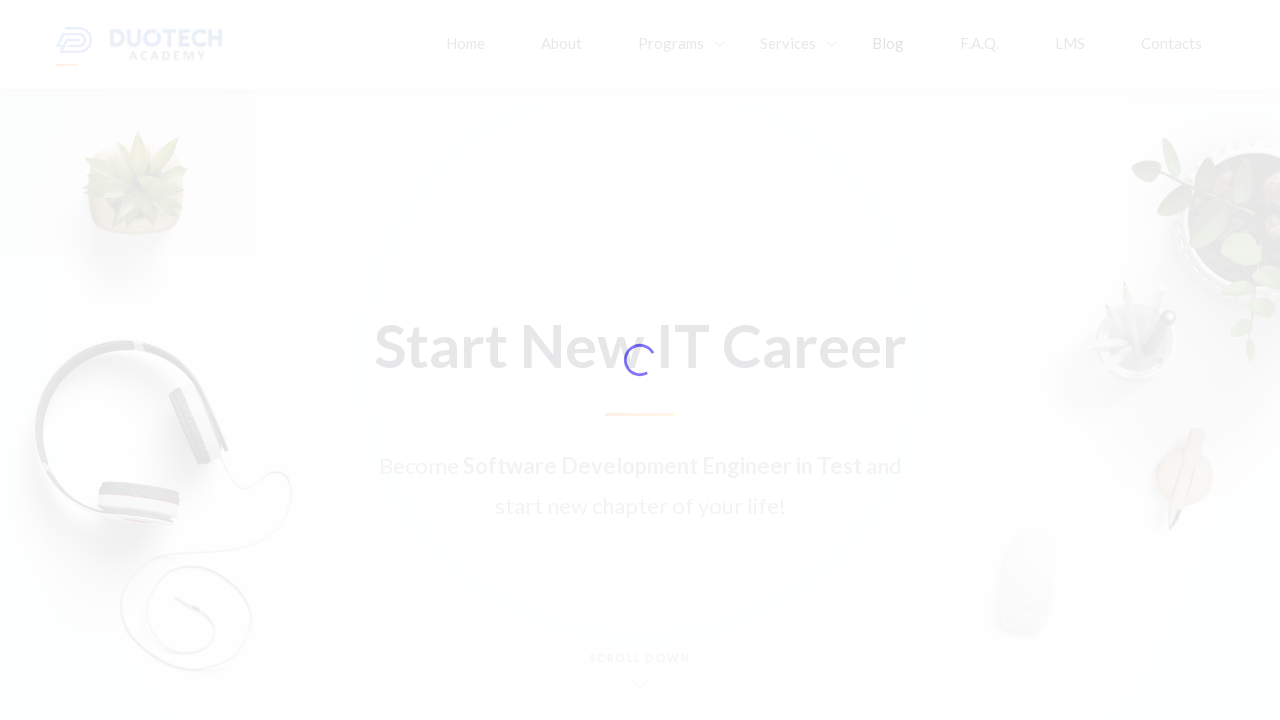

Located h1 heading element by tag name
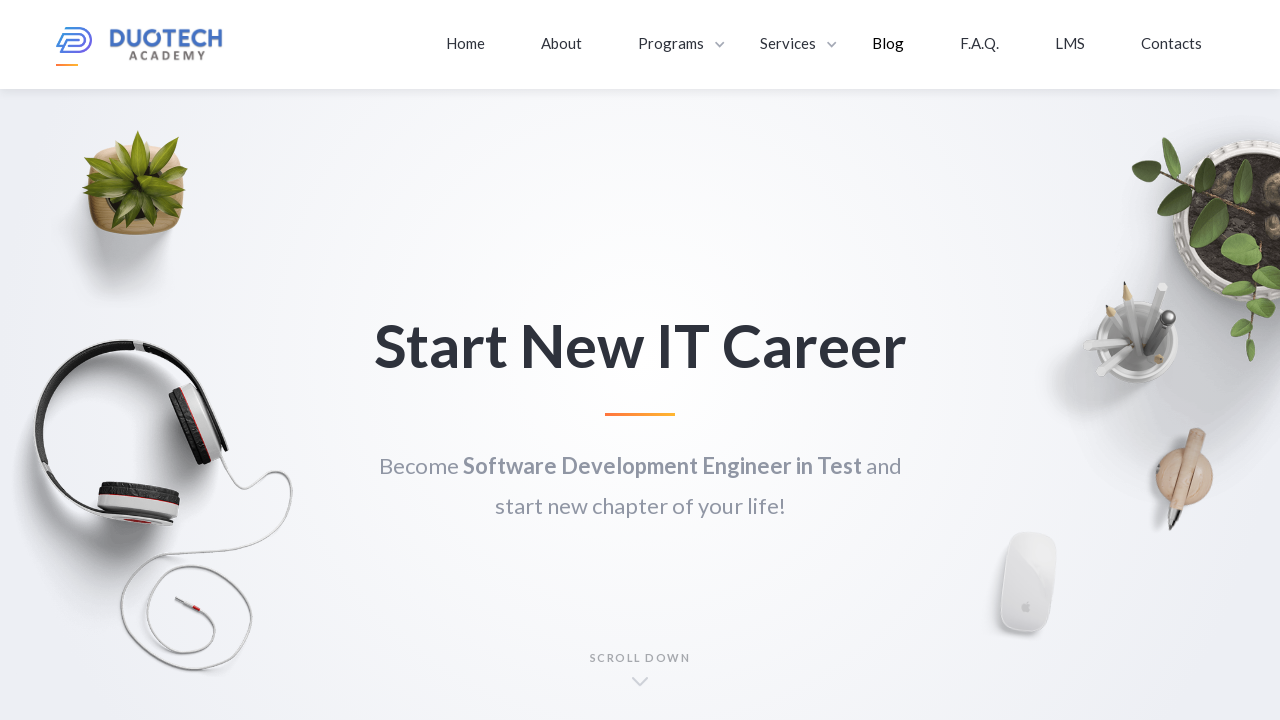

Retrieved and printed h1 heading text content
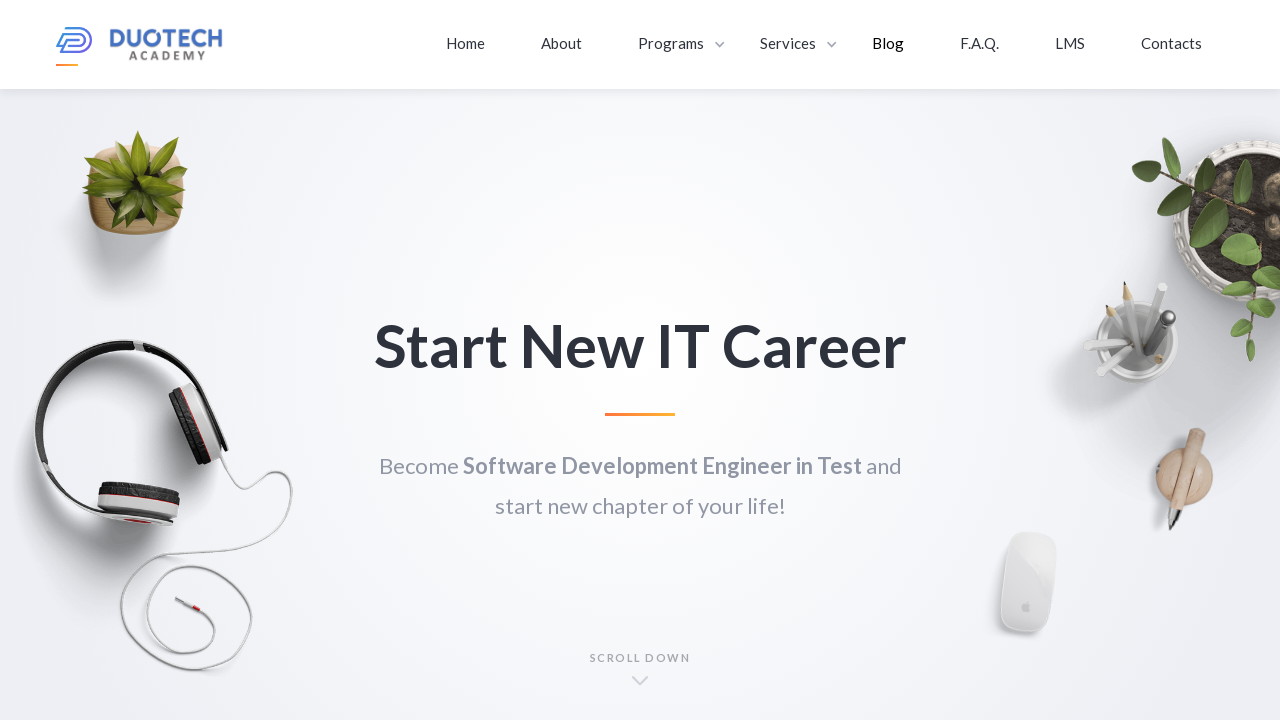

Located all link elements by tag name
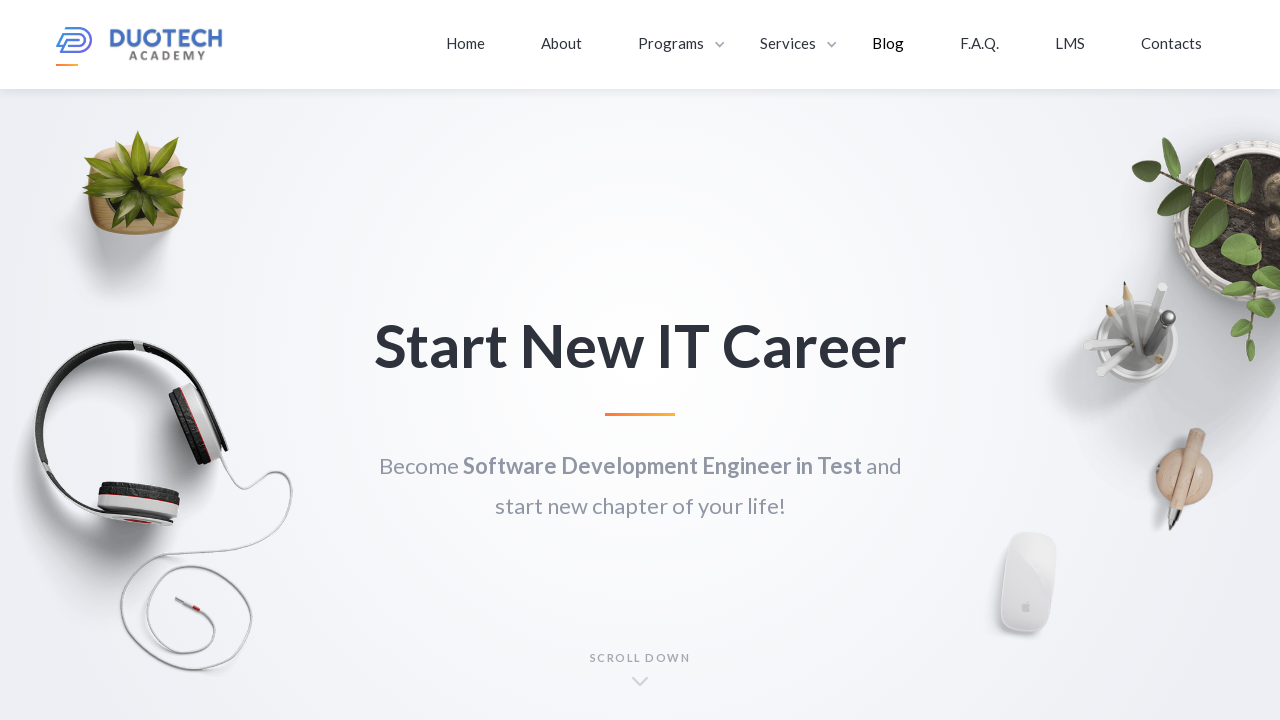

Found 38 links on the page
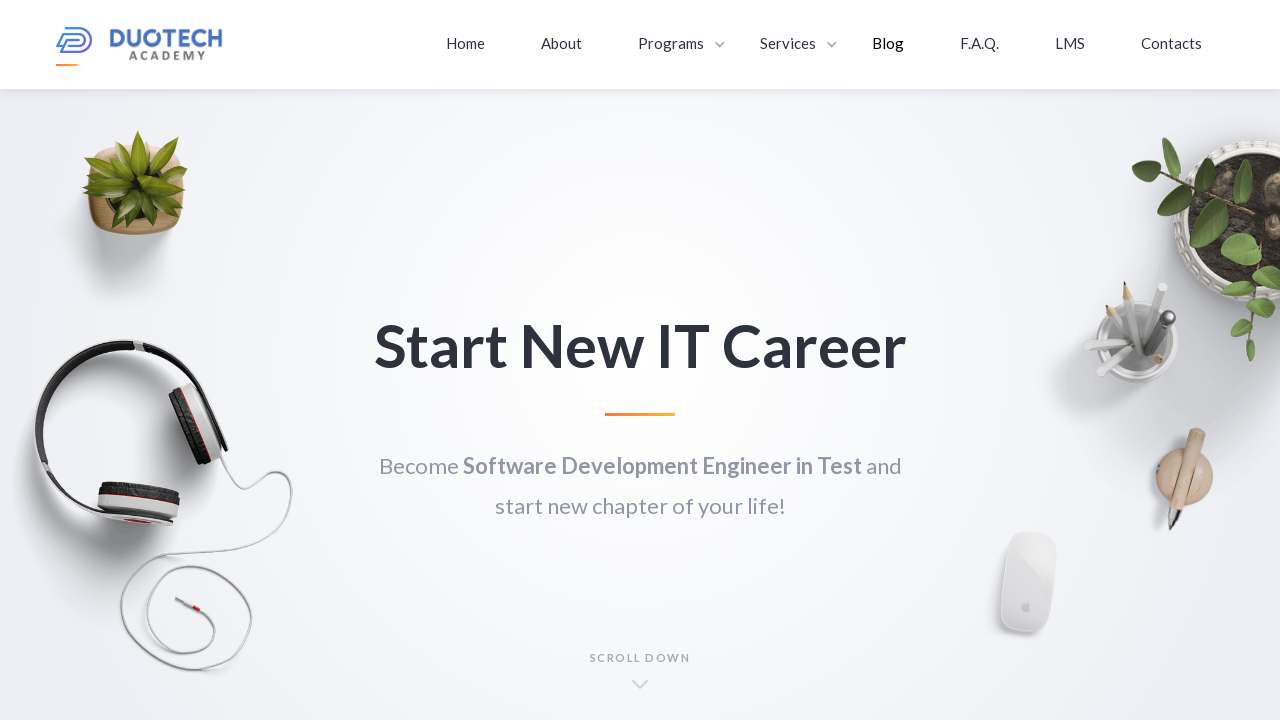

Retrieved and printed link text: 
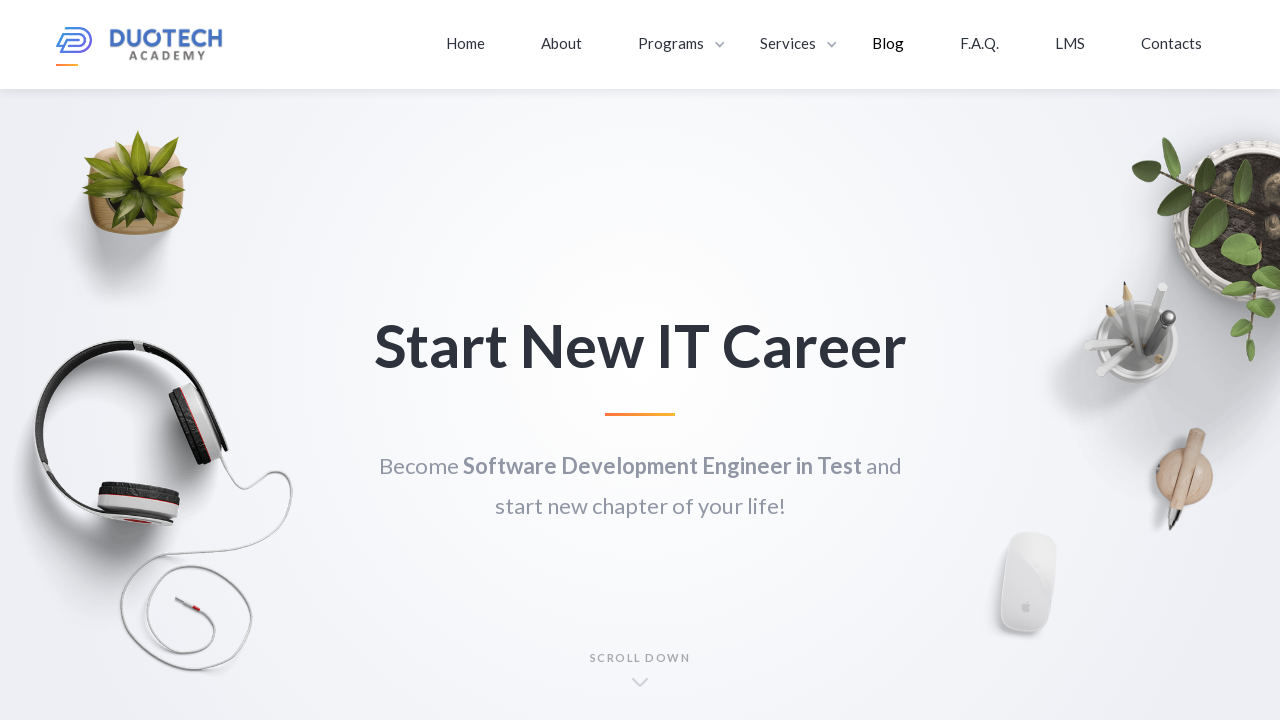

Retrieved and printed link text: Home
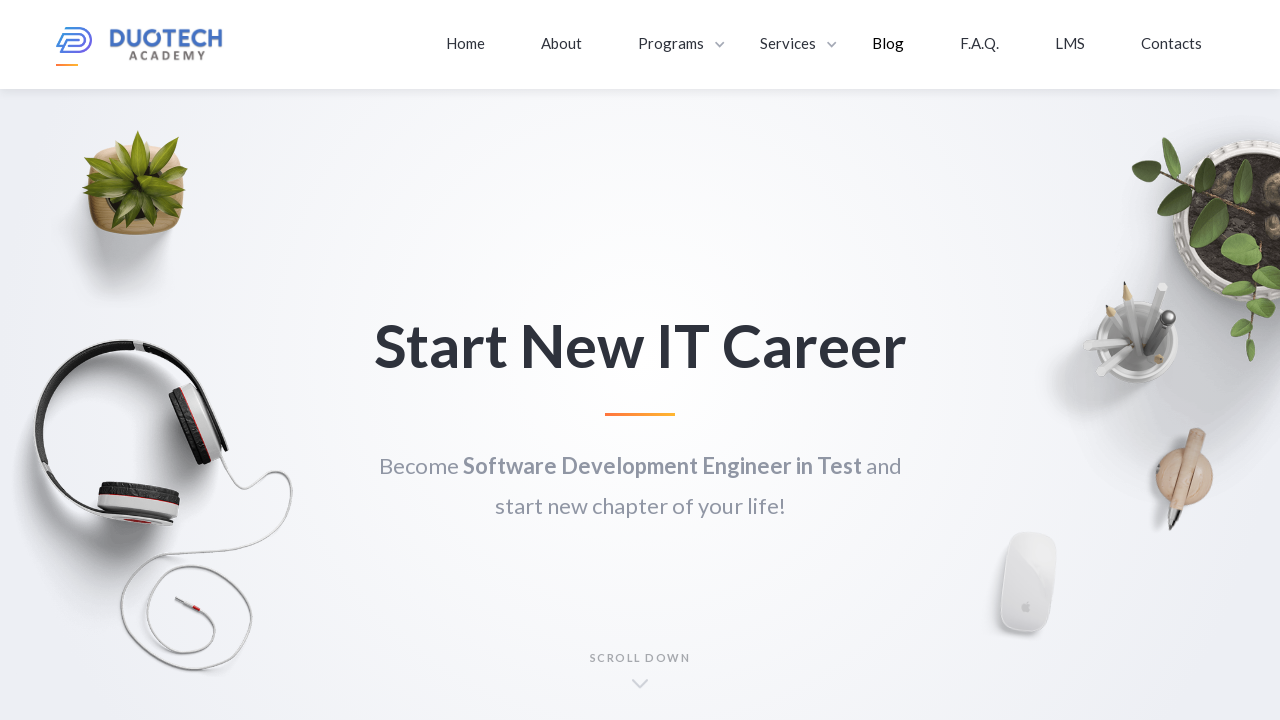

Retrieved and printed link text: About
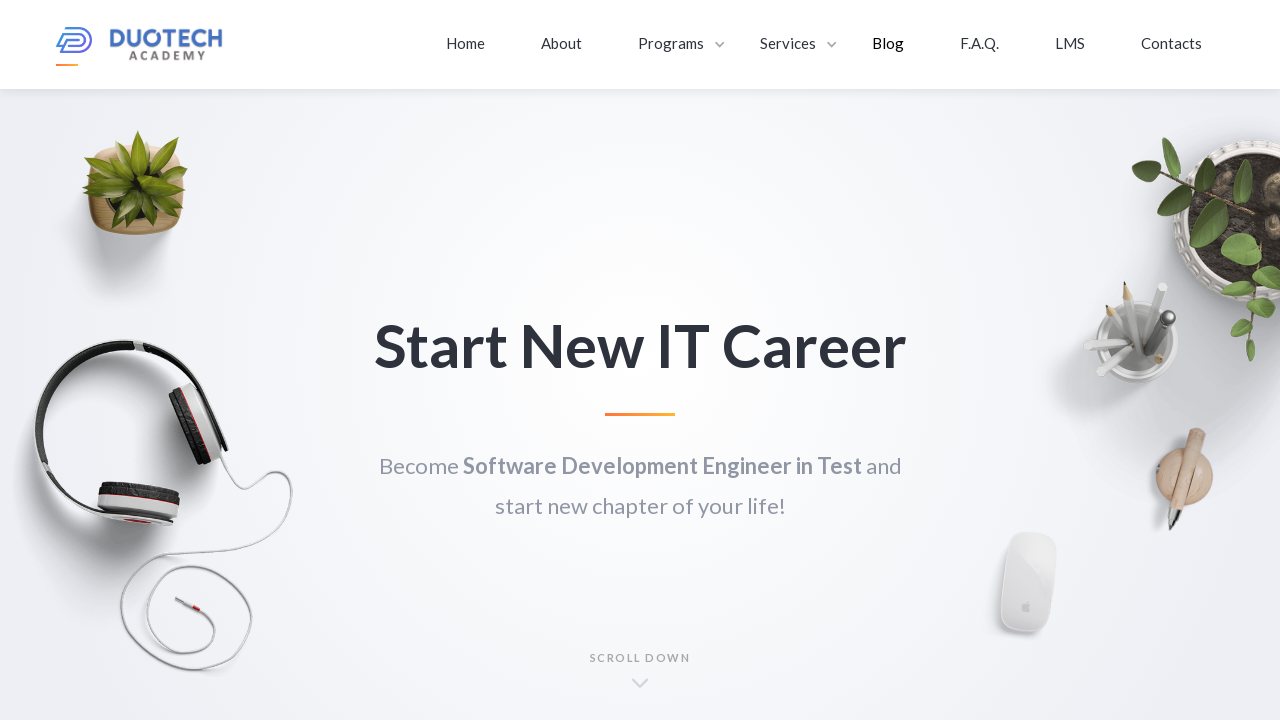

Retrieved and printed link text: SDET QA
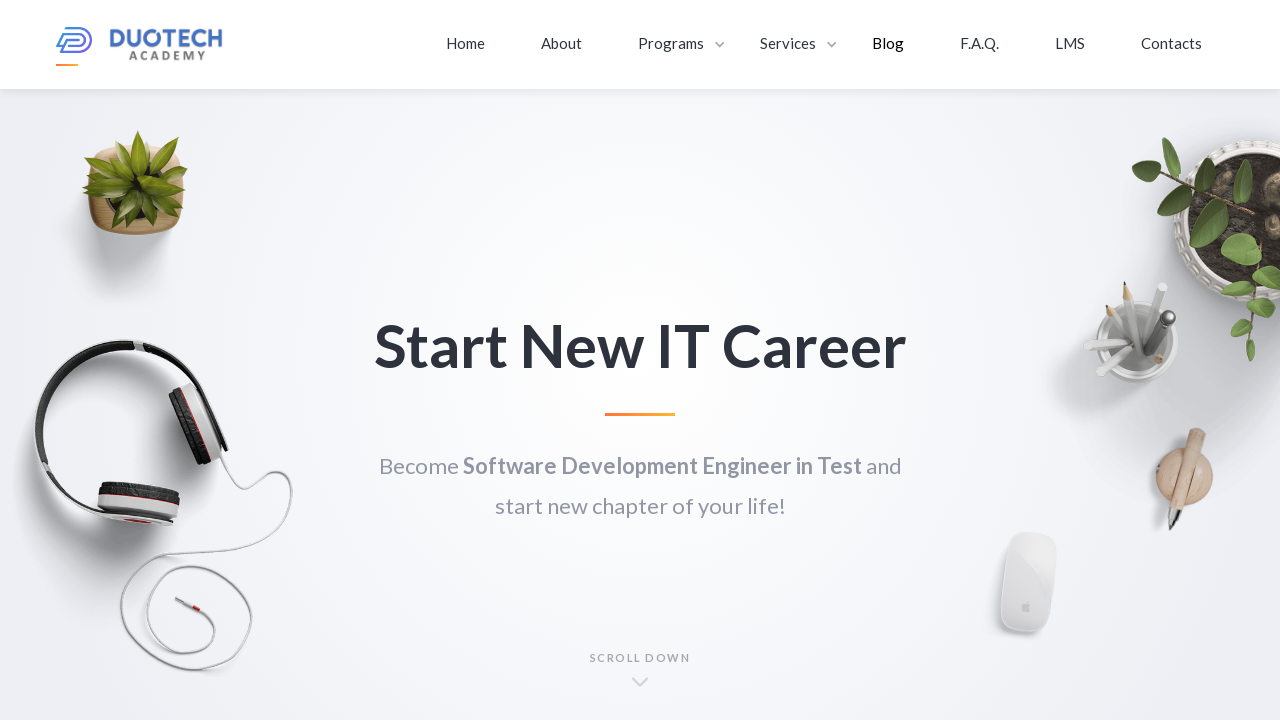

Retrieved and printed link text: Self-Paced SDET QA
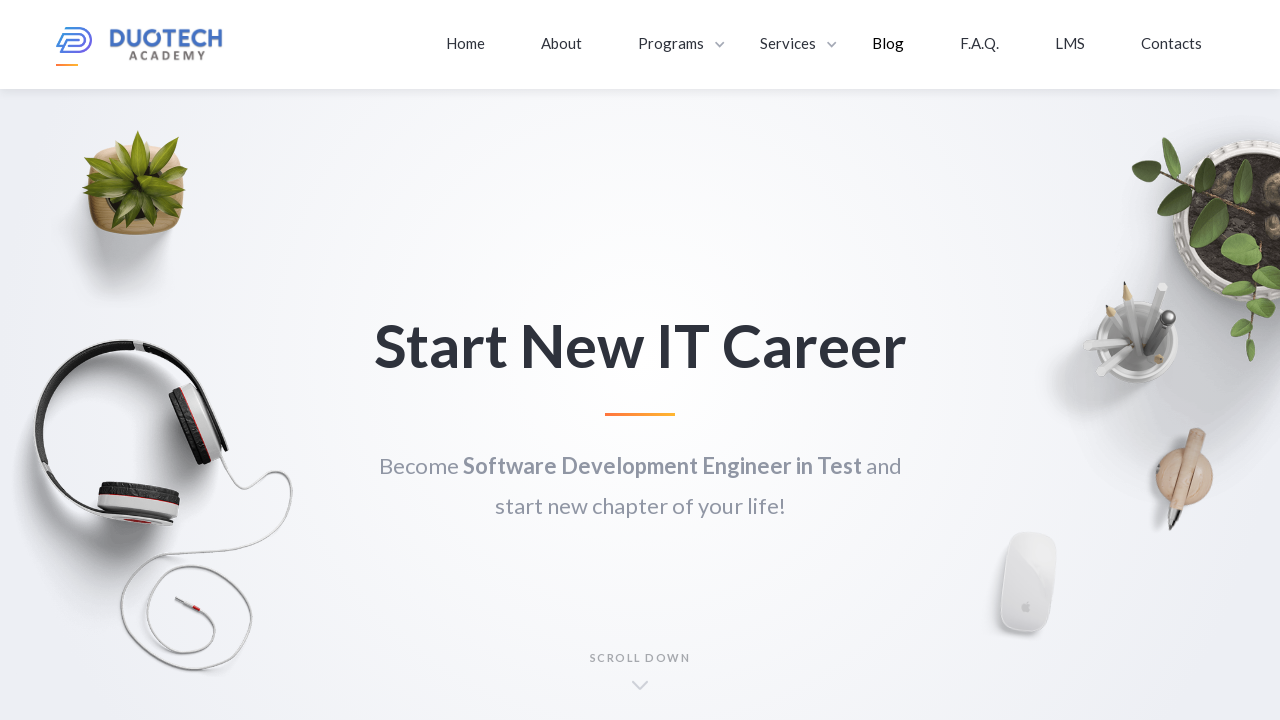

Retrieved and printed link text: Software Development
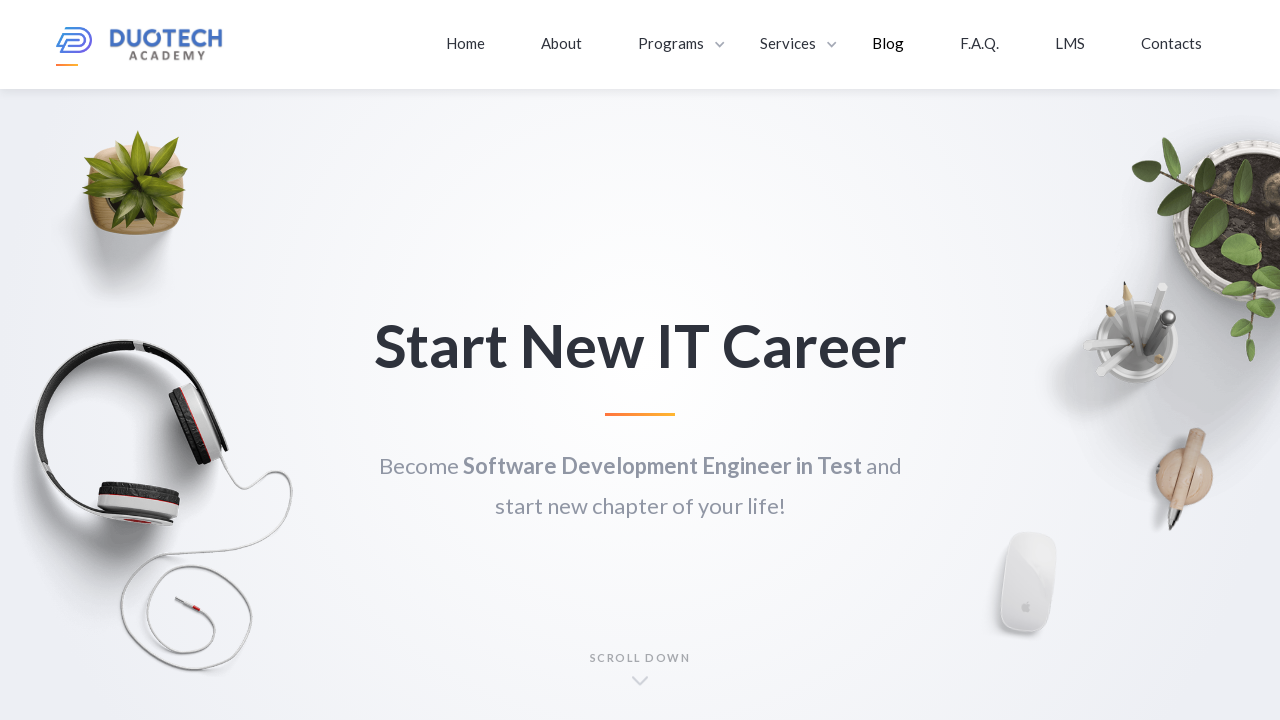

Retrieved and printed link text: Mobile Apps Development
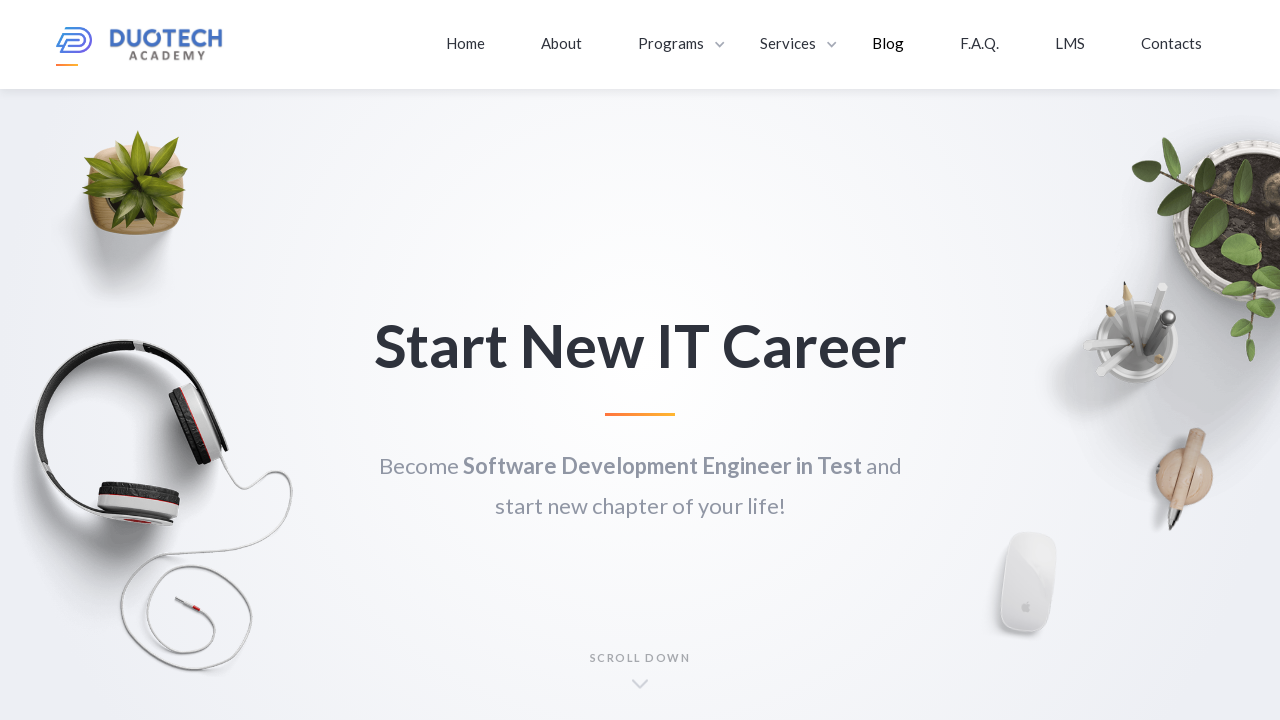

Retrieved and printed link text: Logo & Brand Identity
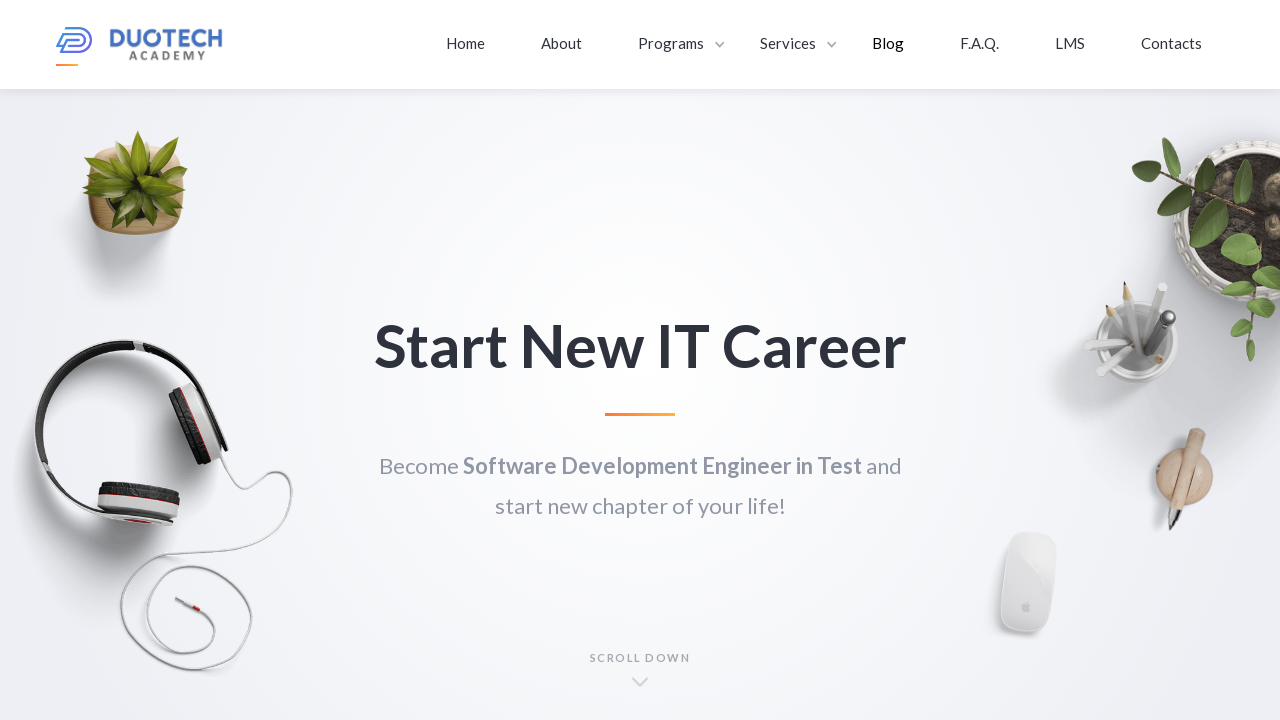

Retrieved and printed link text: Cinematography
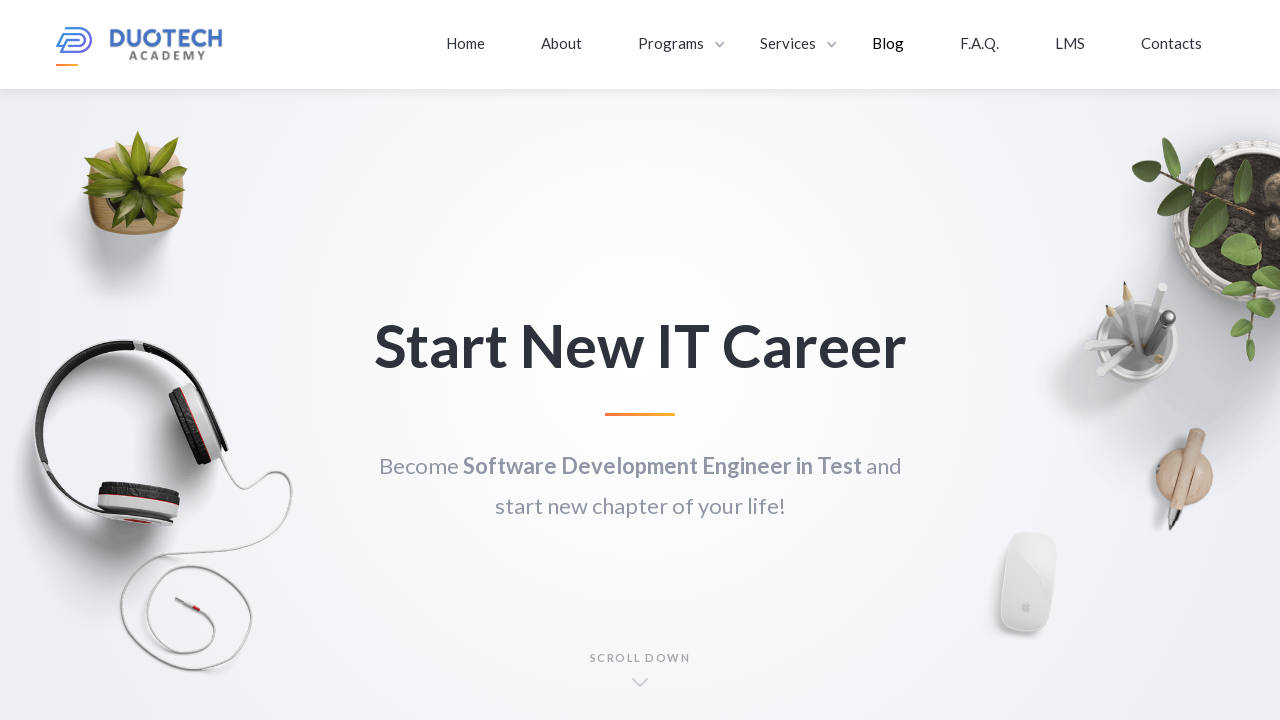

Retrieved and printed link text: Blog
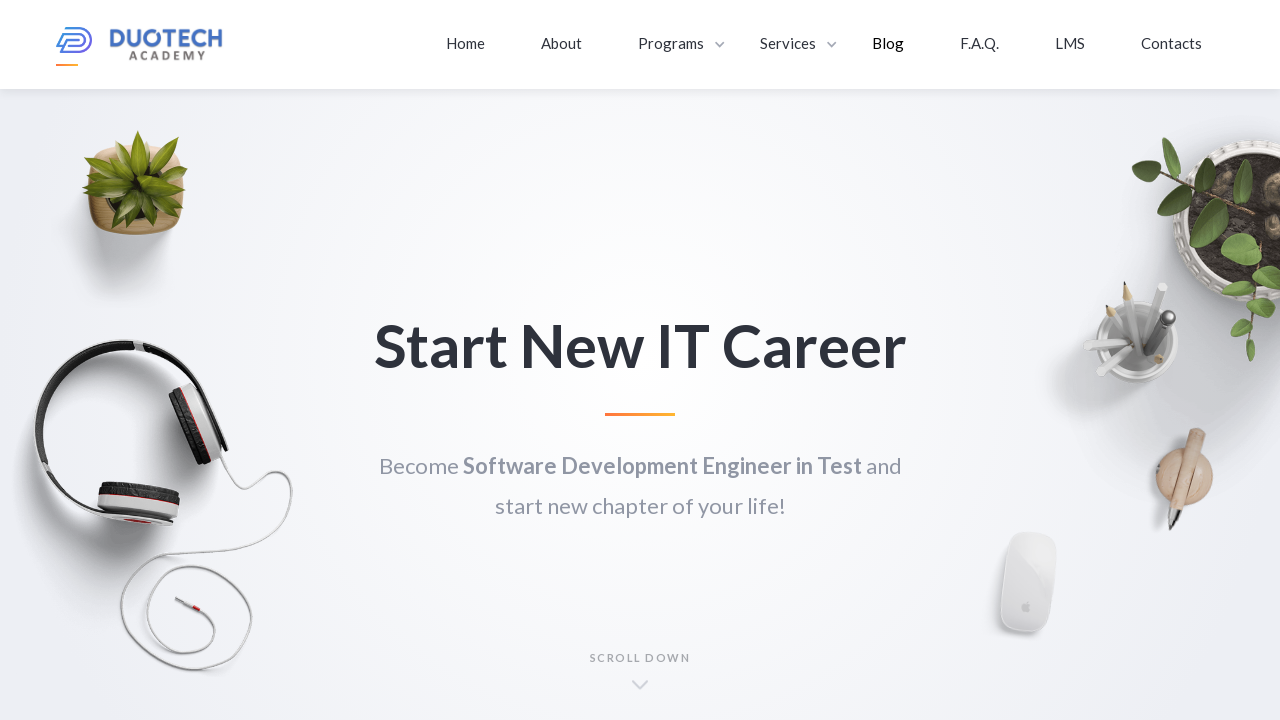

Retrieved and printed link text: F.A.Q.
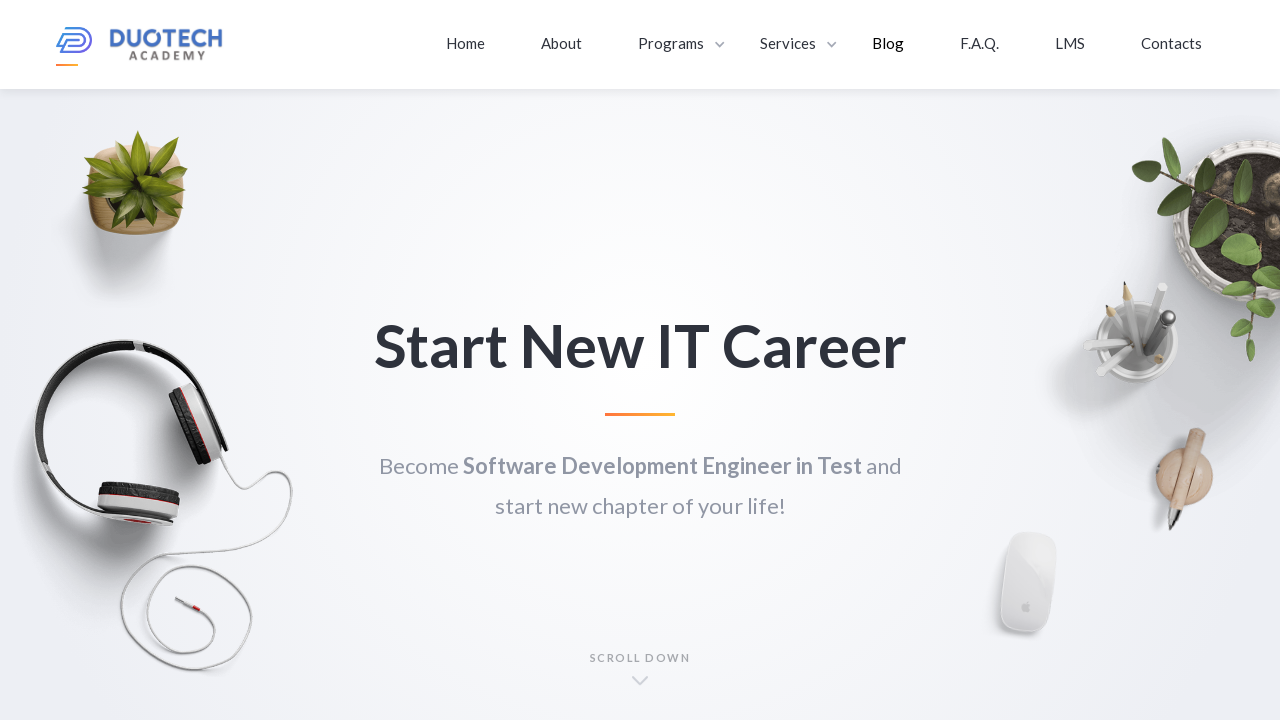

Retrieved and printed link text: LMS
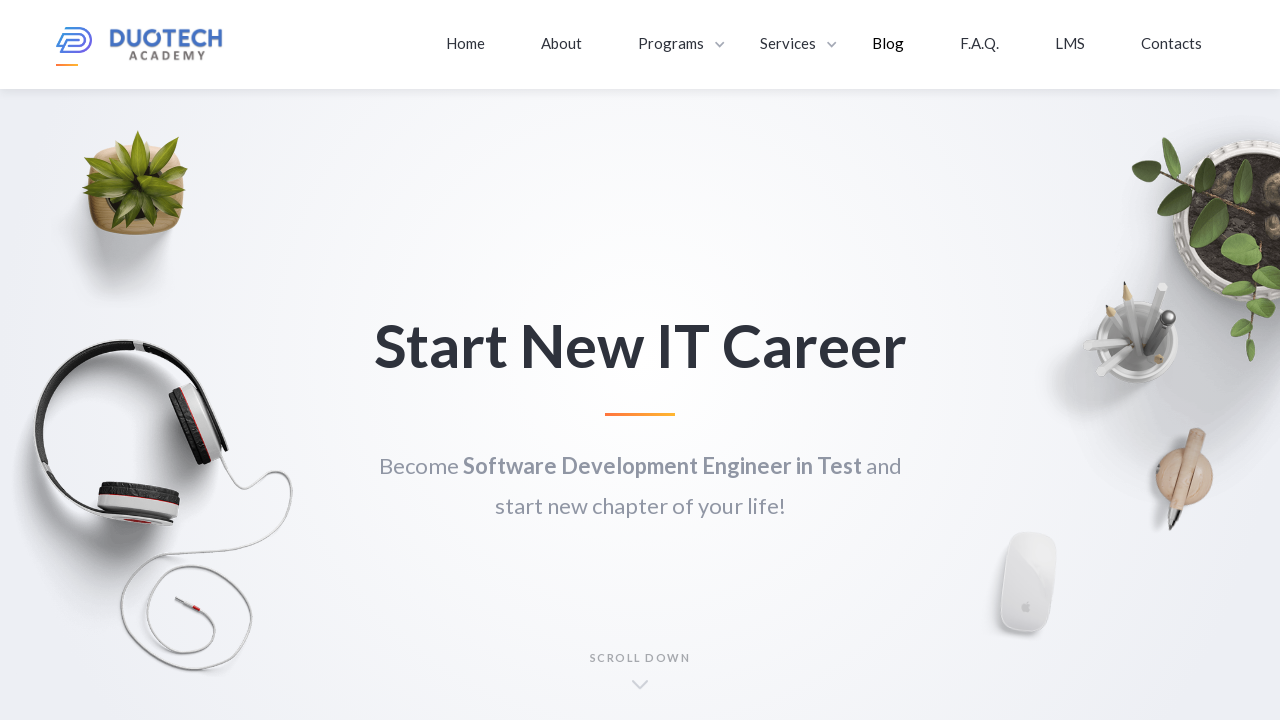

Retrieved and printed link text: Contacts
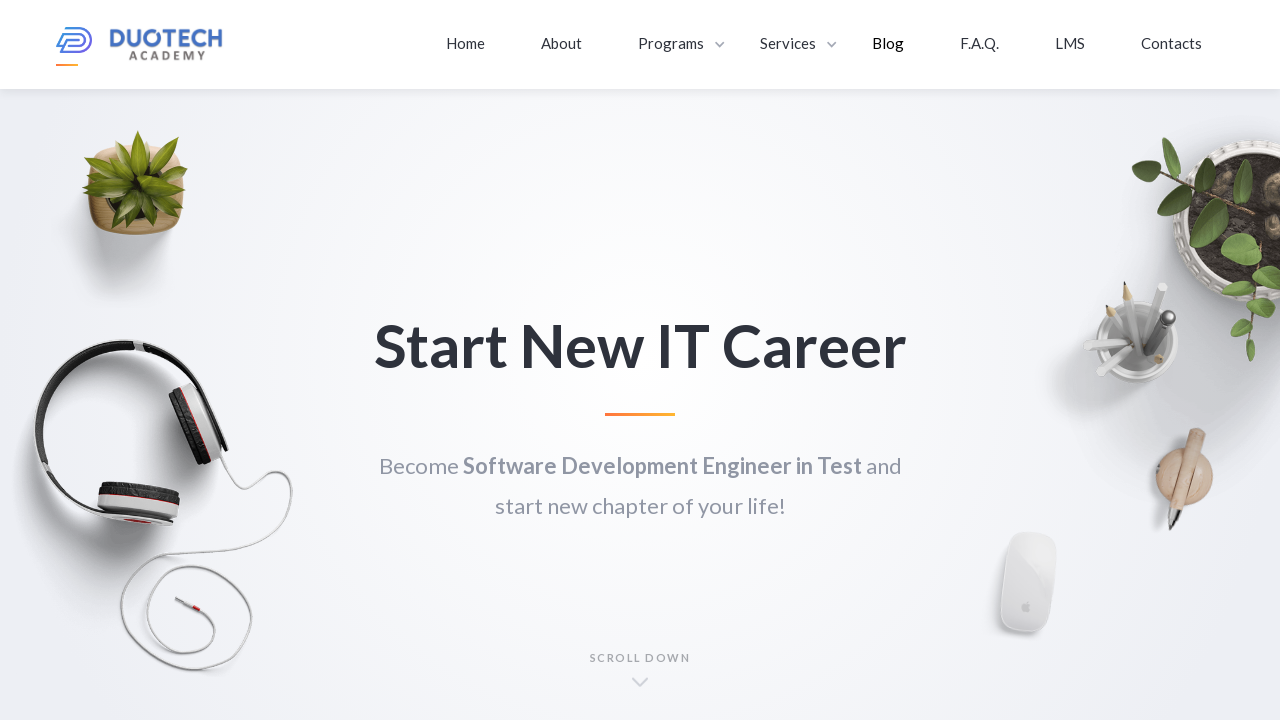

Retrieved and printed link text: Scroll Down
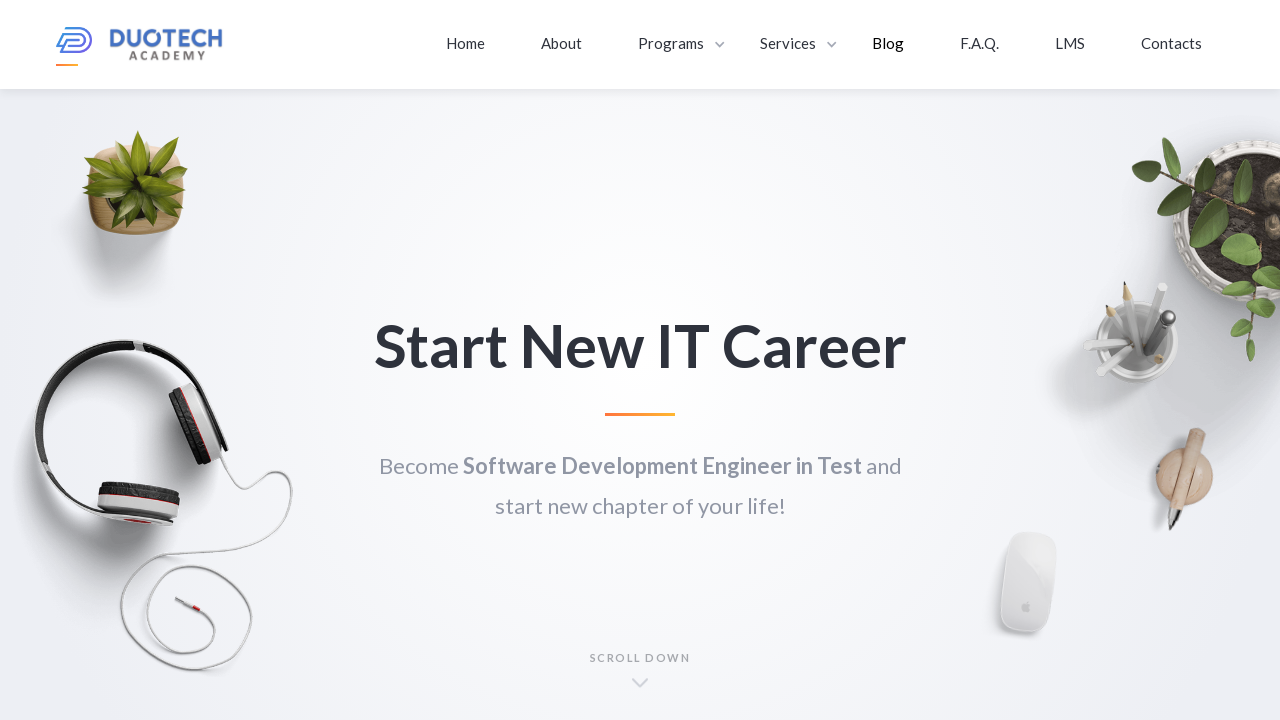

Retrieved and printed link text: Learn More
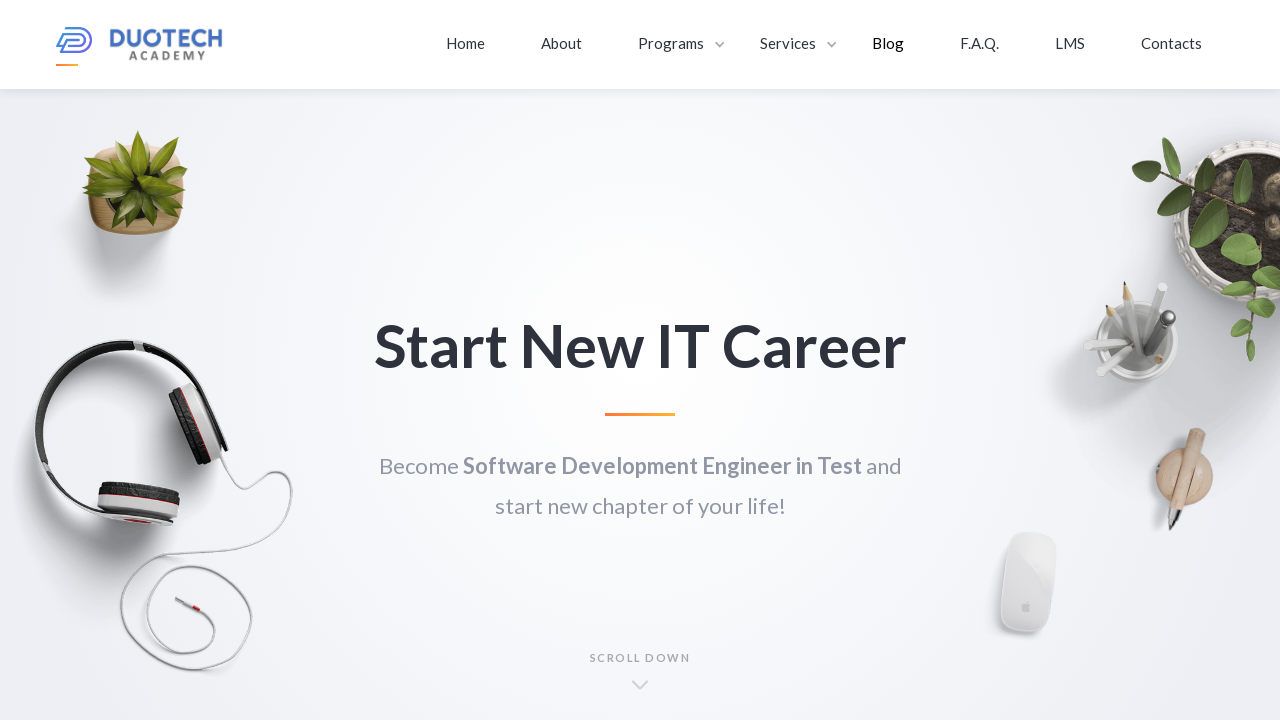

Retrieved and printed link text: Learn More
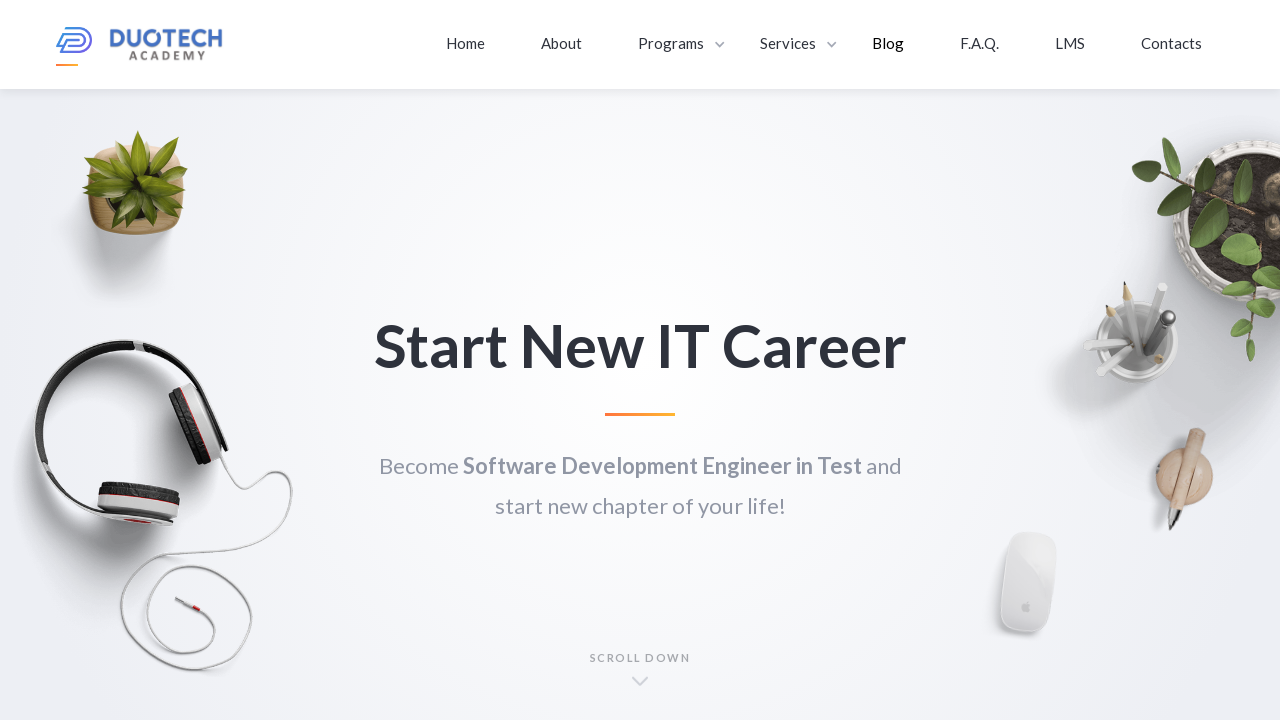

Retrieved and printed link text: Duonotary
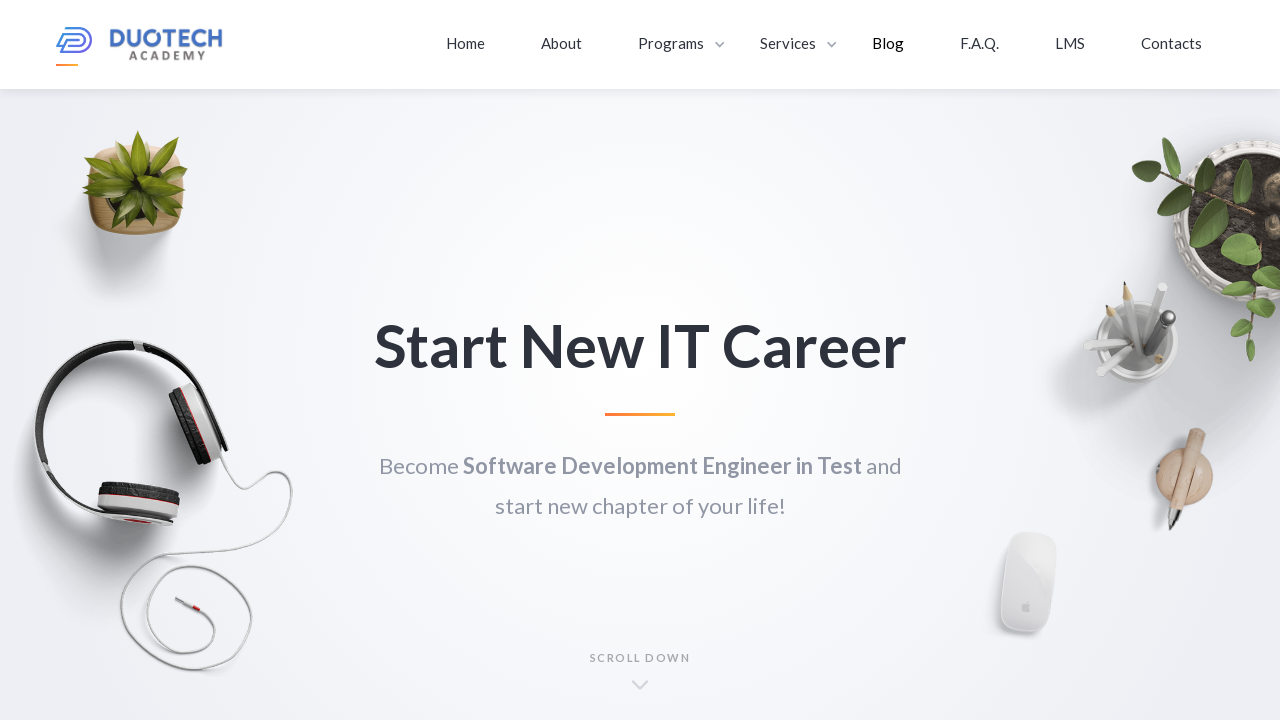

Retrieved and printed link text: 
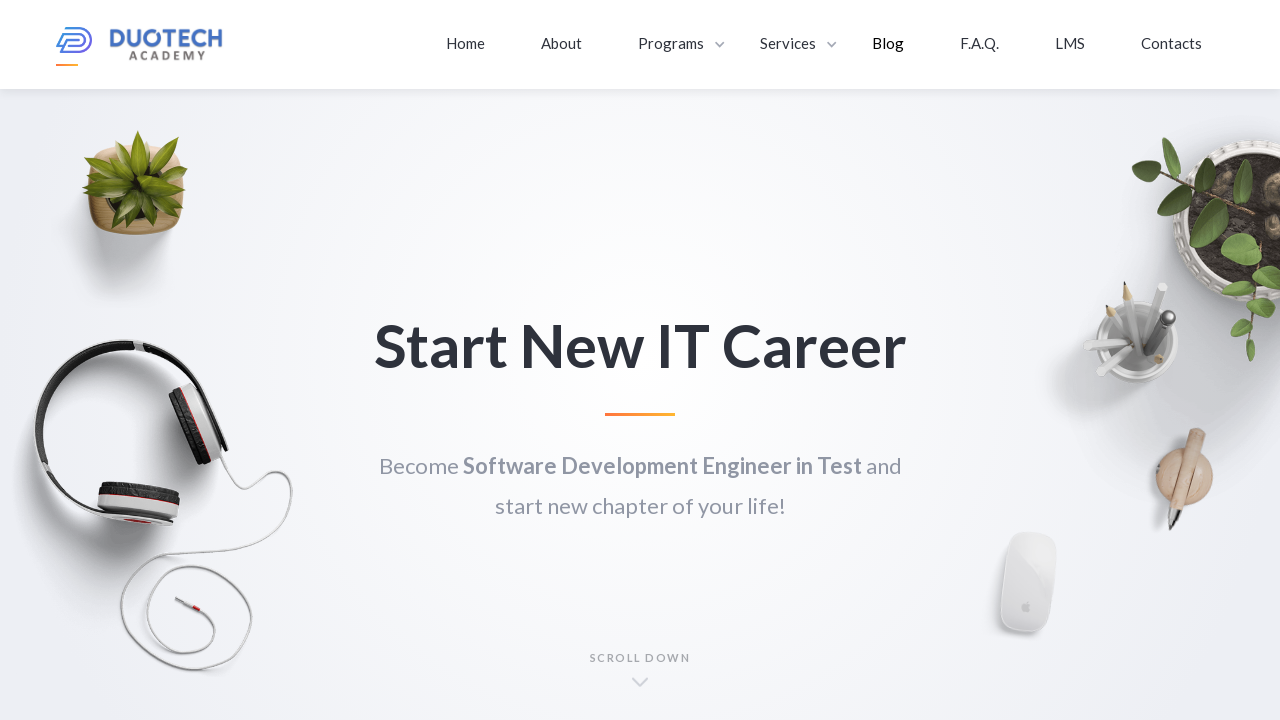

Retrieved and printed link text: Read More
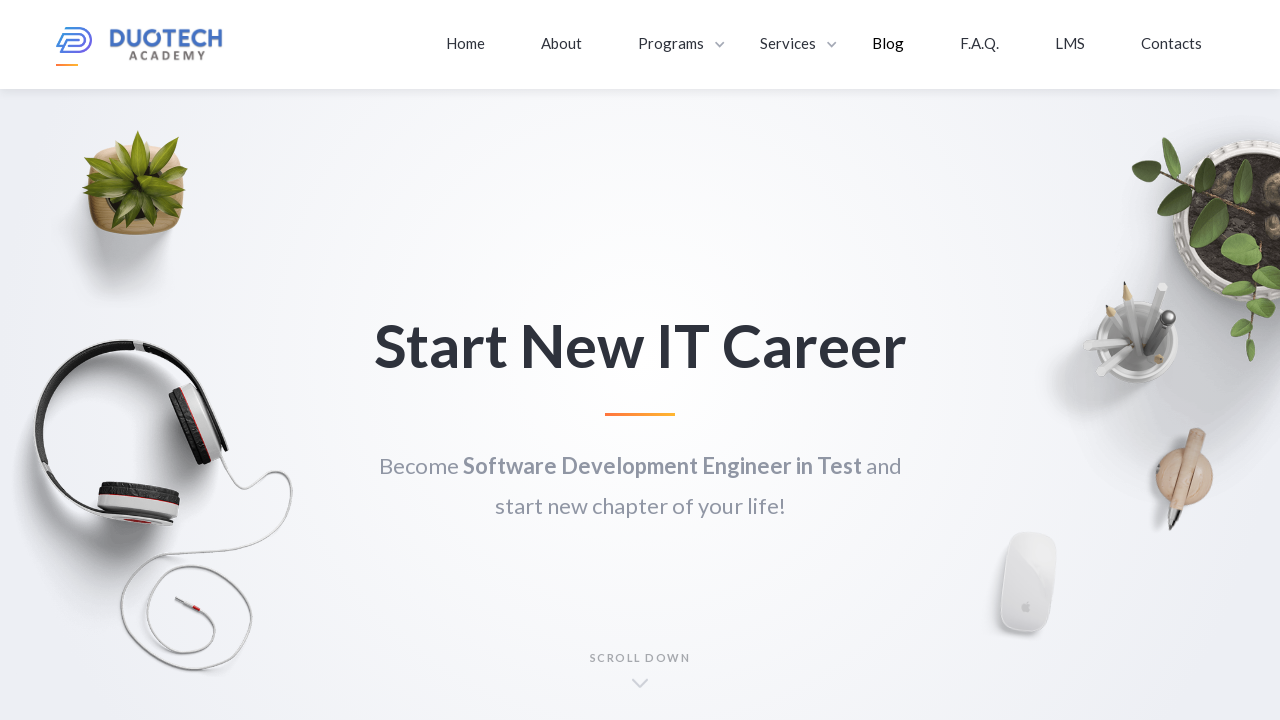

Retrieved and printed link text: 
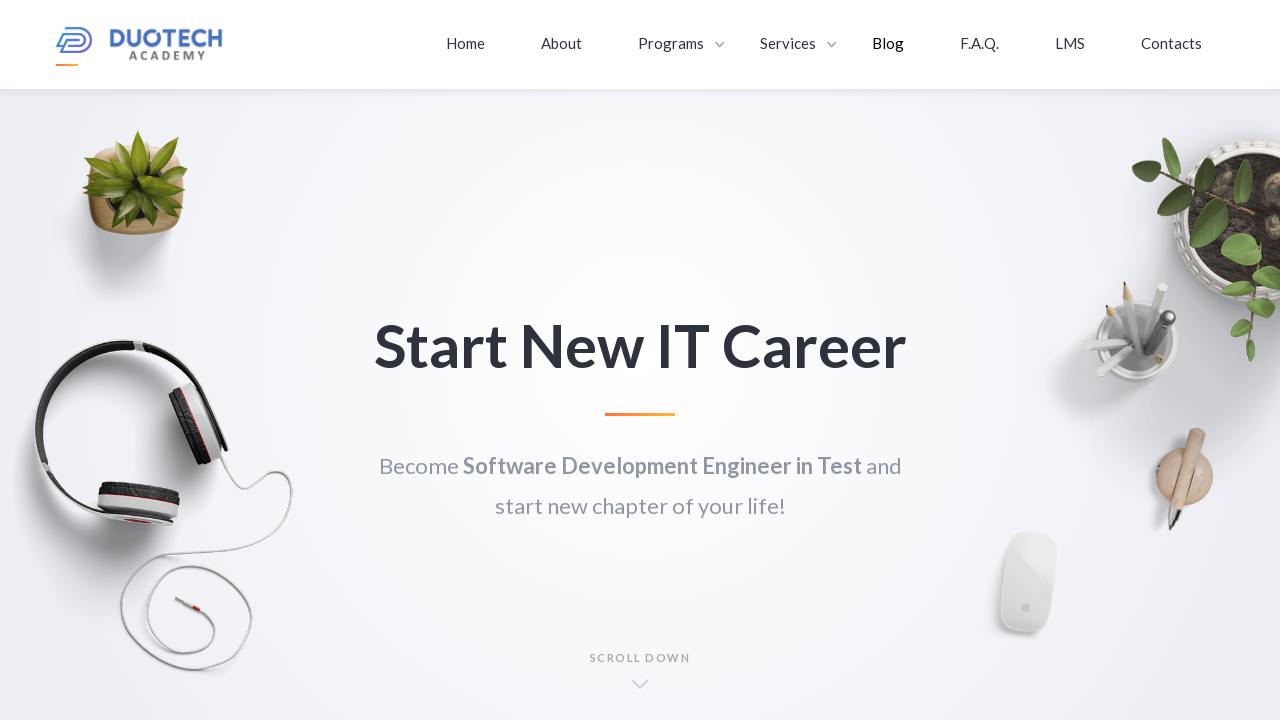

Retrieved and printed link text: Read More
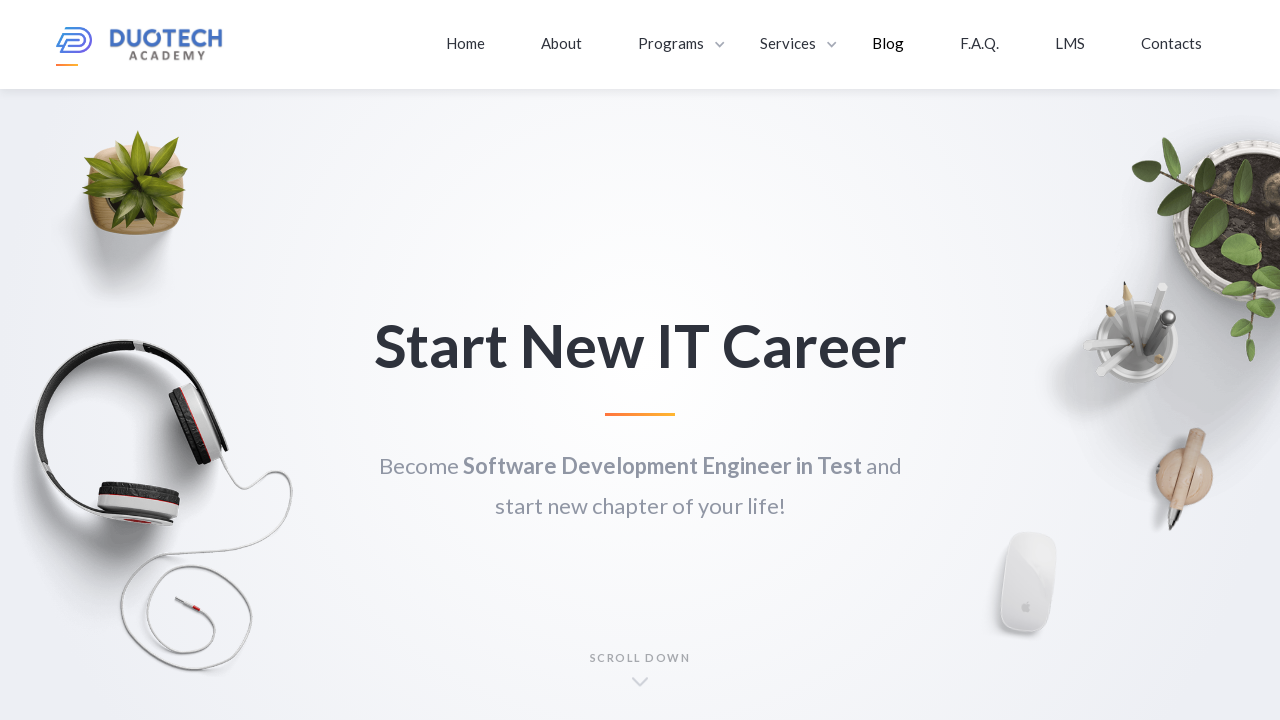

Retrieved and printed link text: 
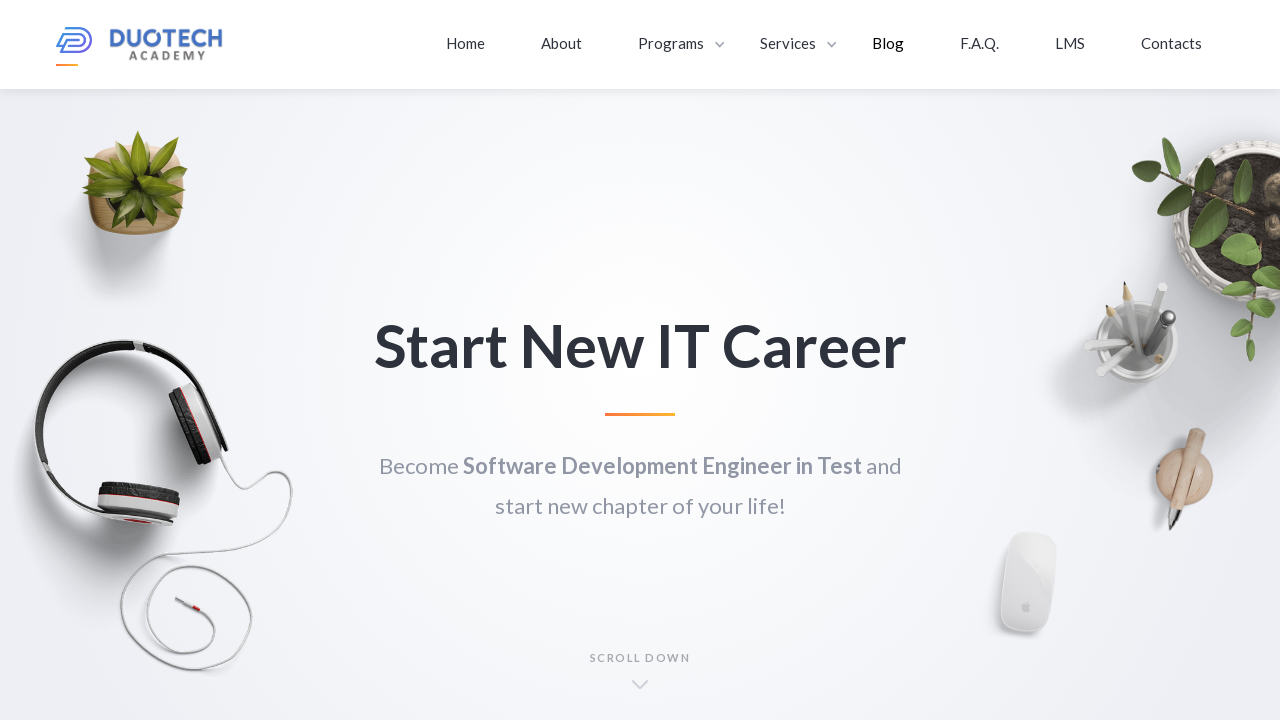

Retrieved and printed link text: Read More
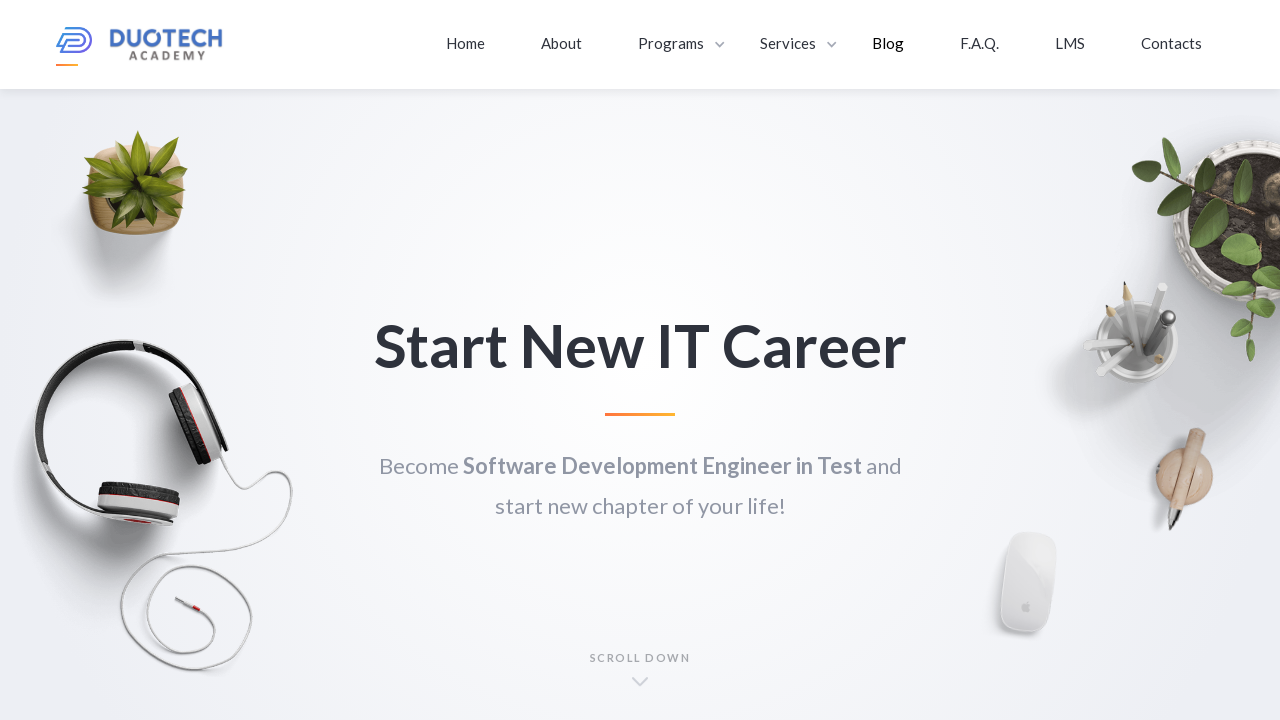

Retrieved and printed link text: 
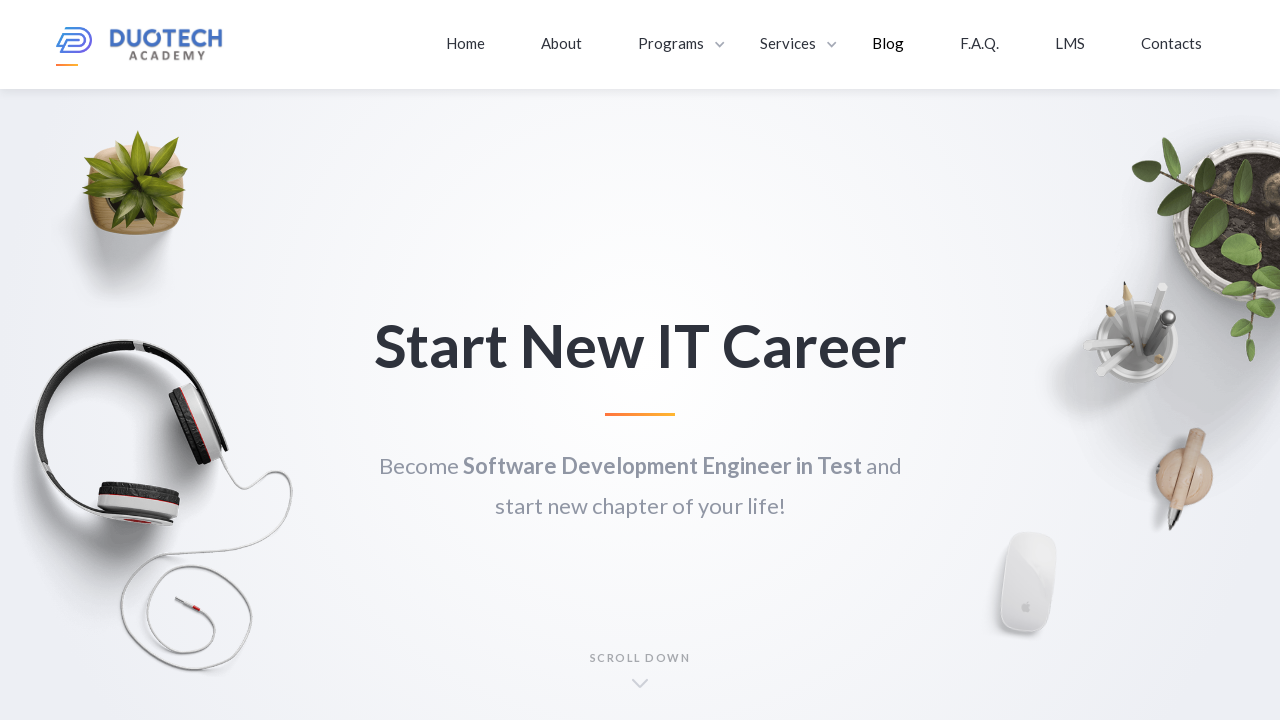

Retrieved and printed link text: 
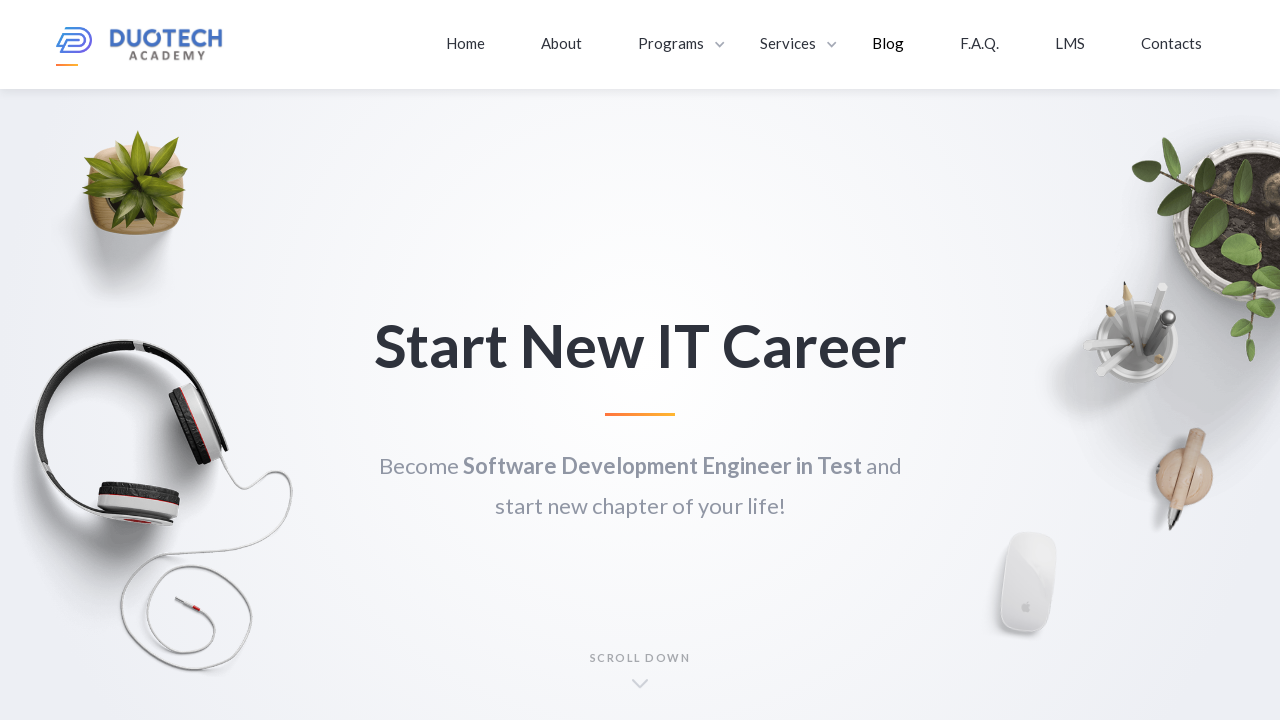

Retrieved and printed link text: 
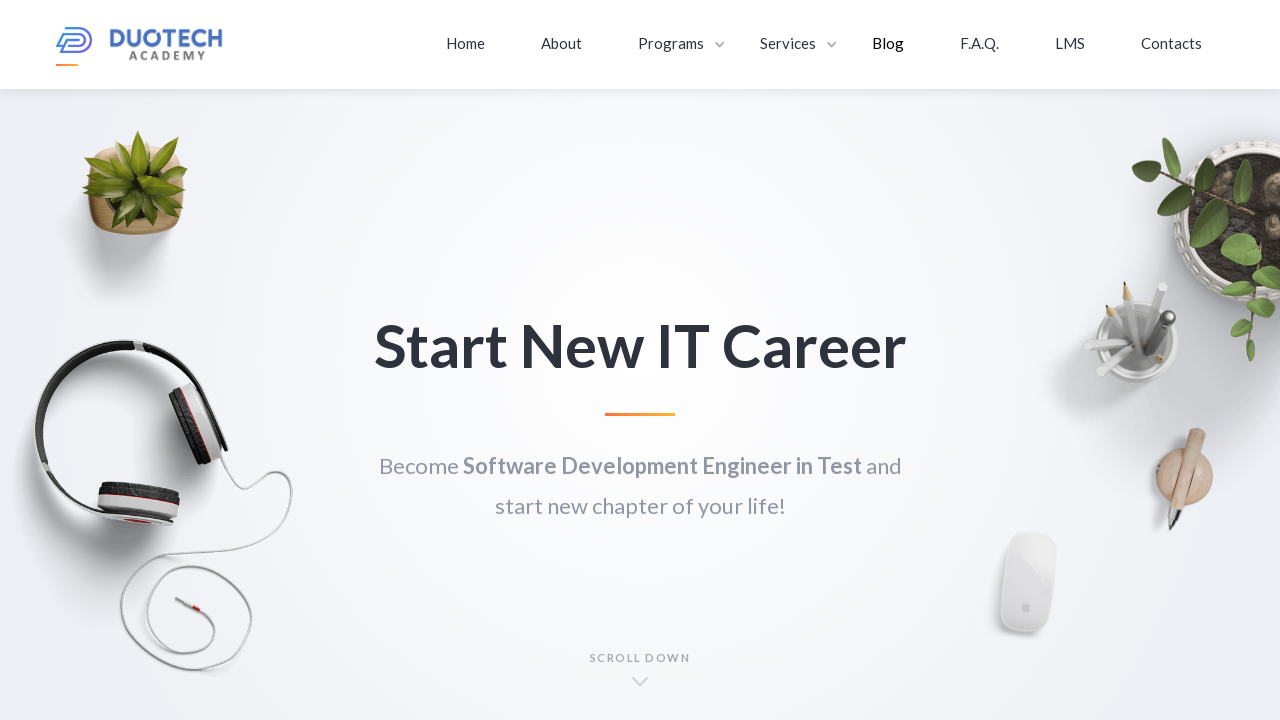

Retrieved and printed link text: 
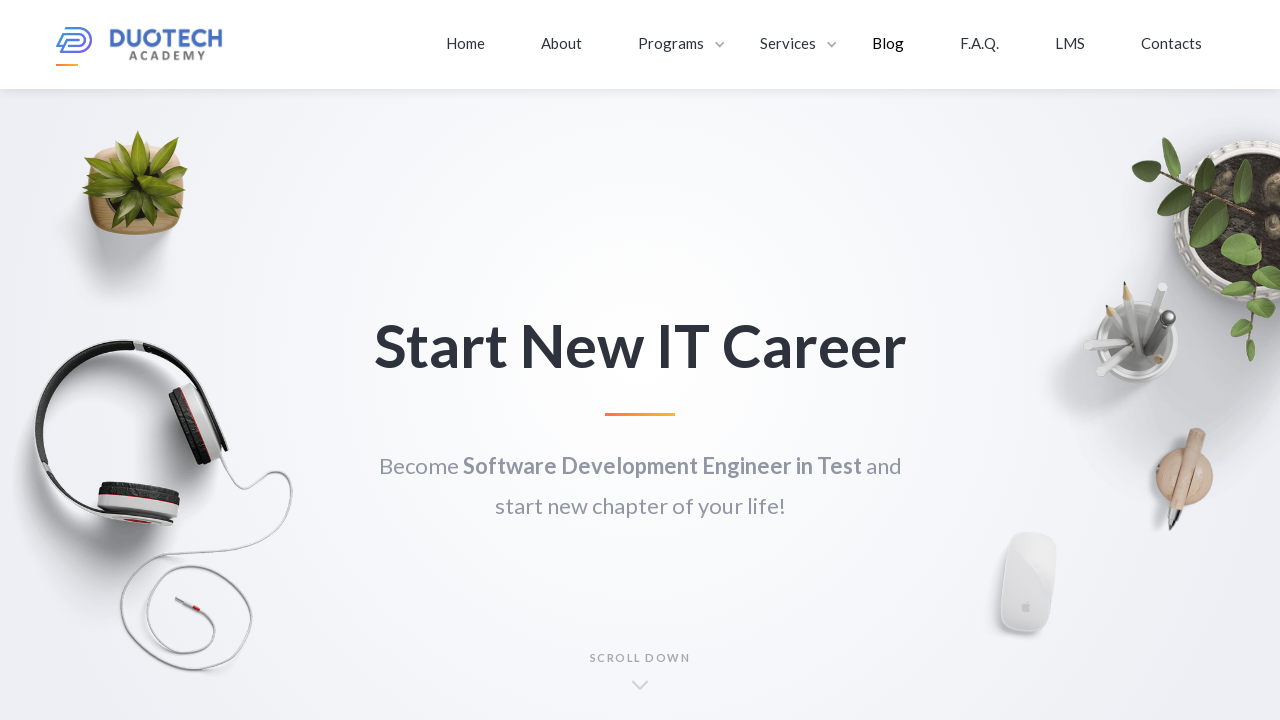

Retrieved and printed link text: 
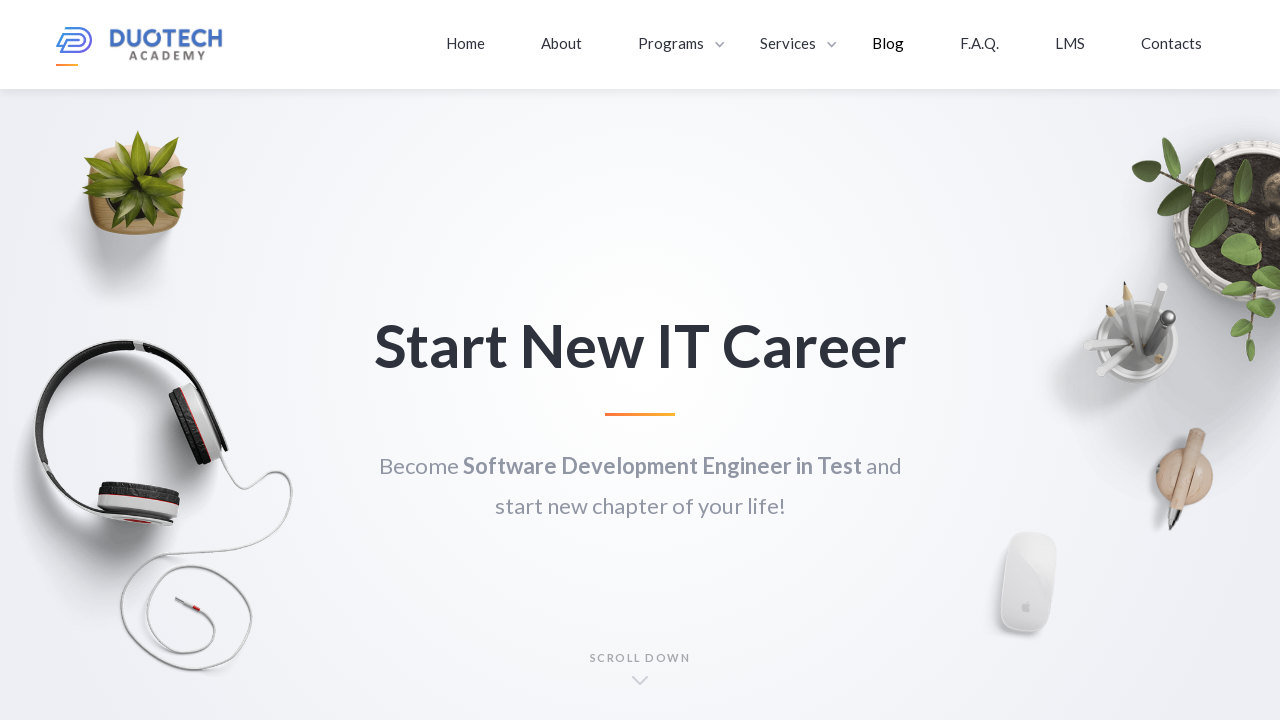

Retrieved and printed link text: Enroll Now
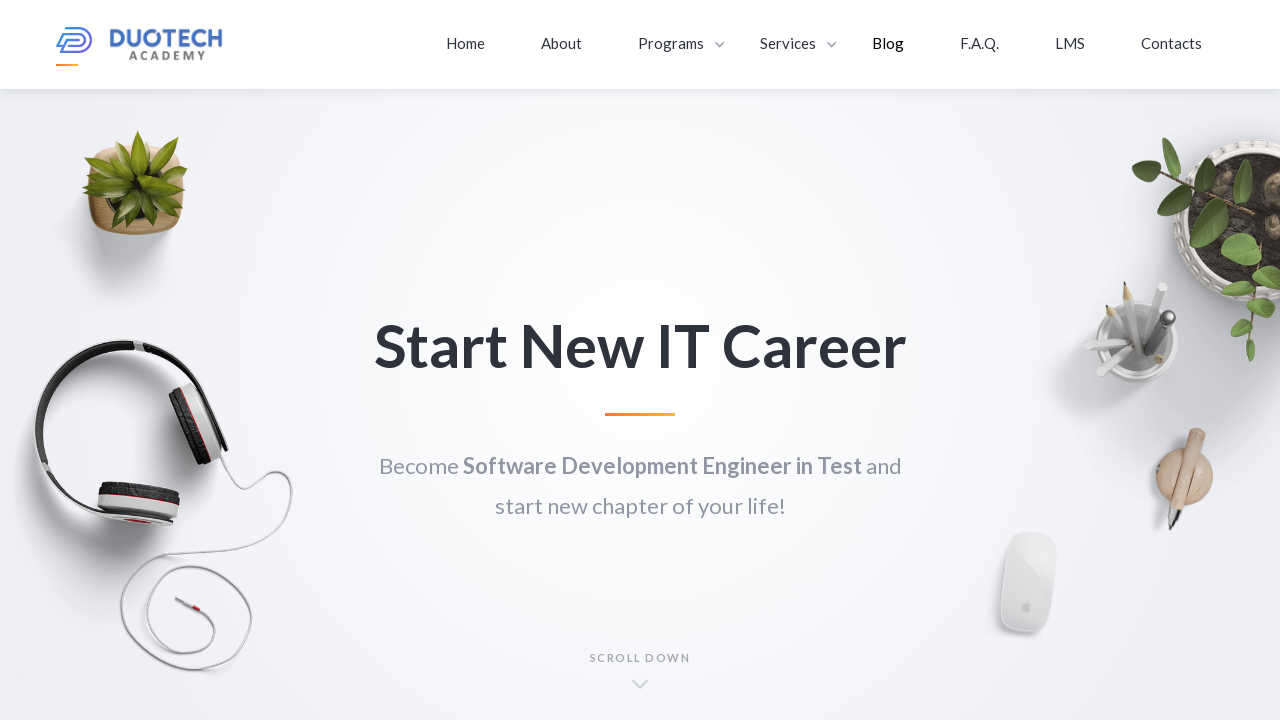

Retrieved and printed link text: 
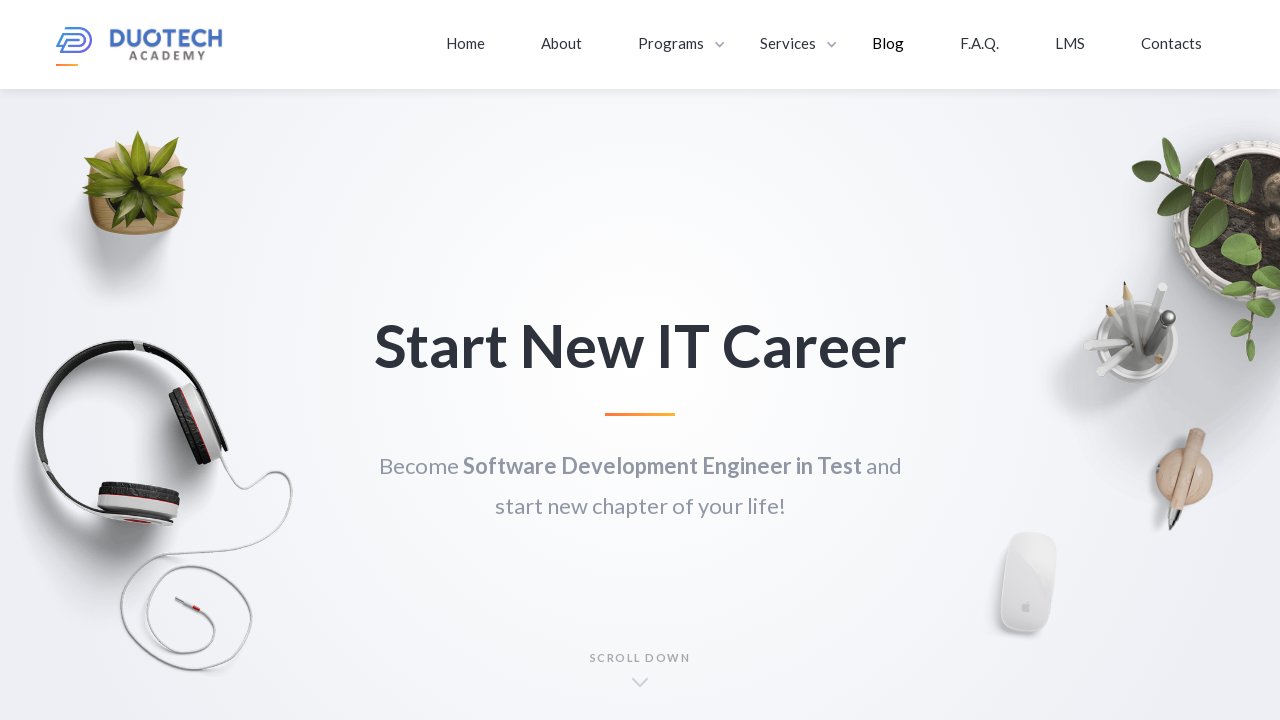

Retrieved and printed link text: Home
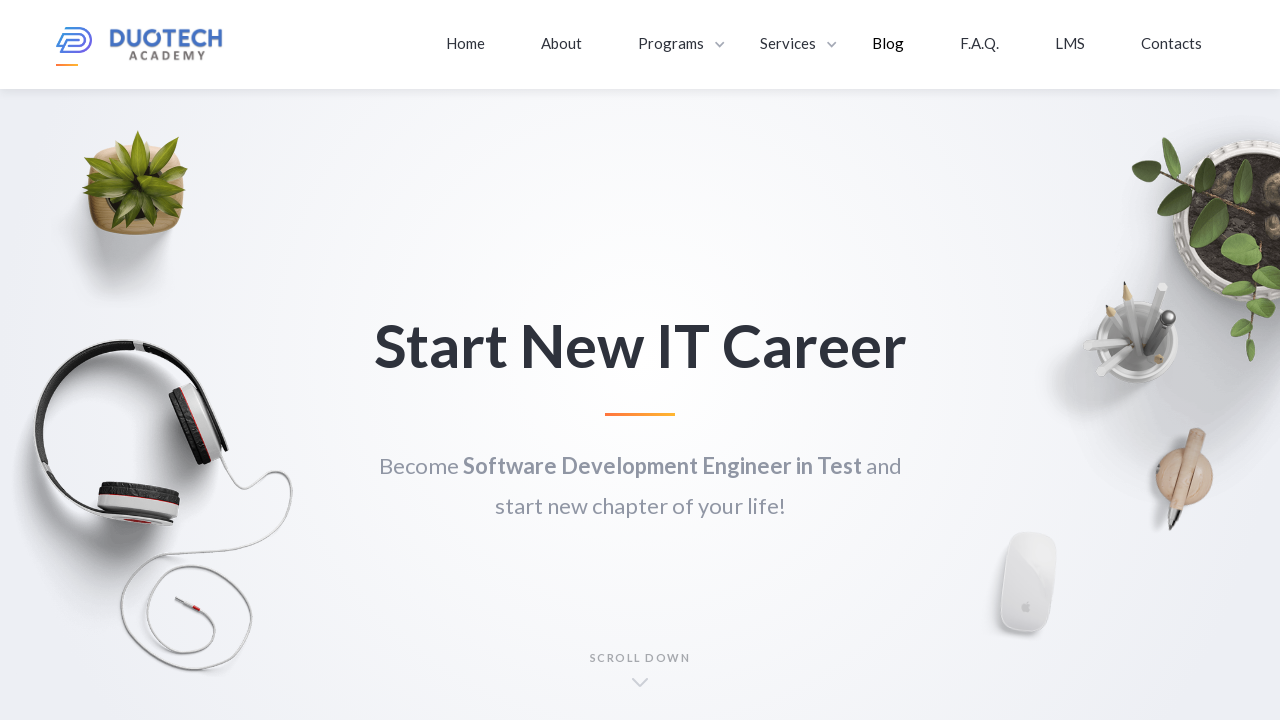

Retrieved and printed link text: SDET
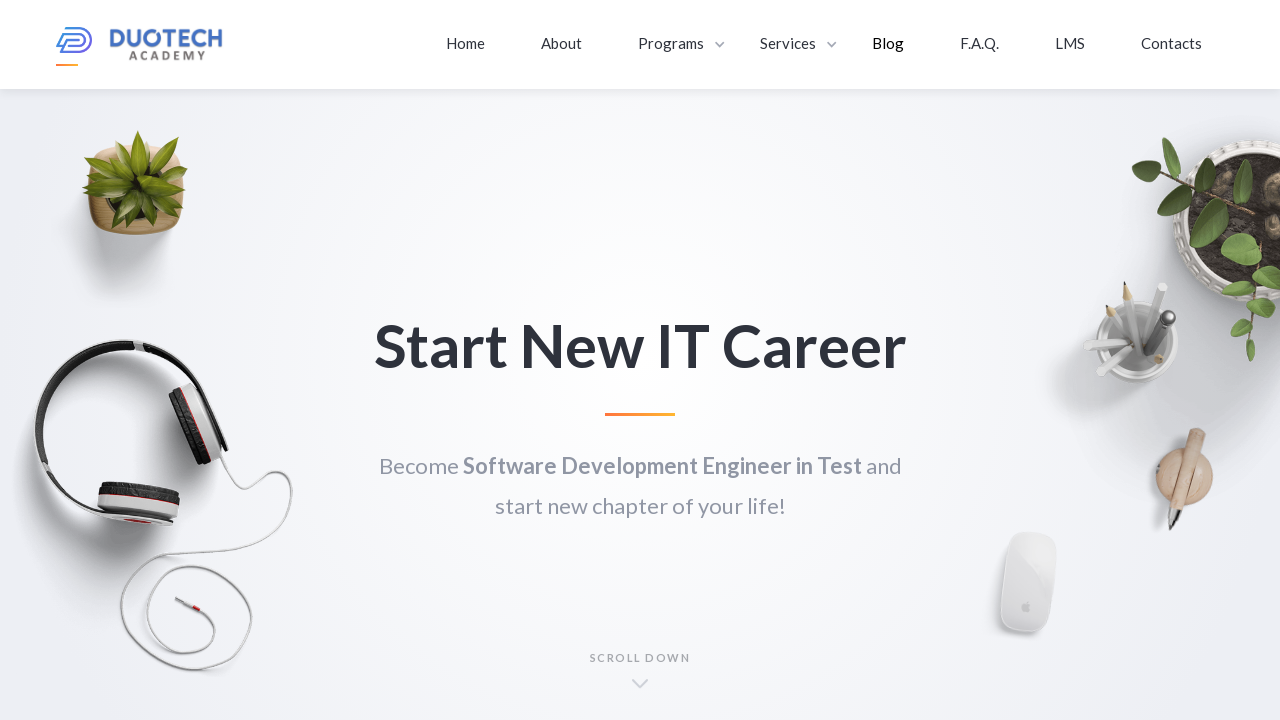

Retrieved and printed link text: BSA
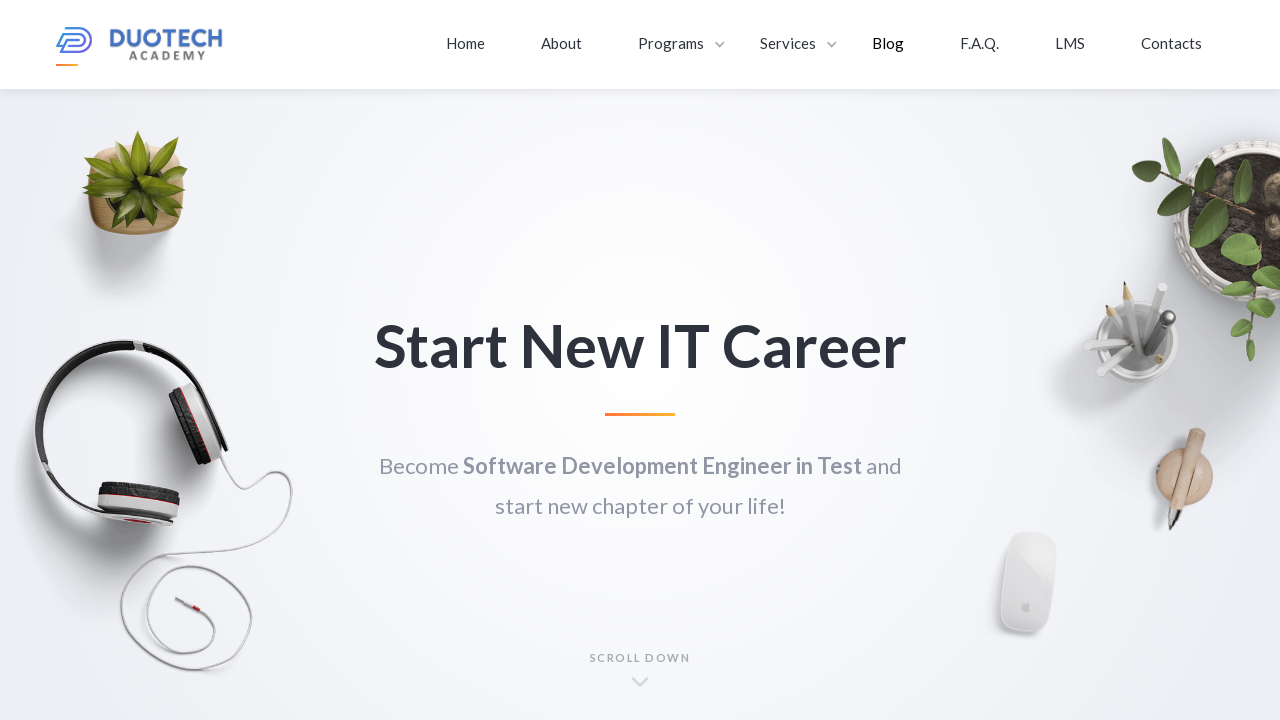

Retrieved and printed link text: Blog
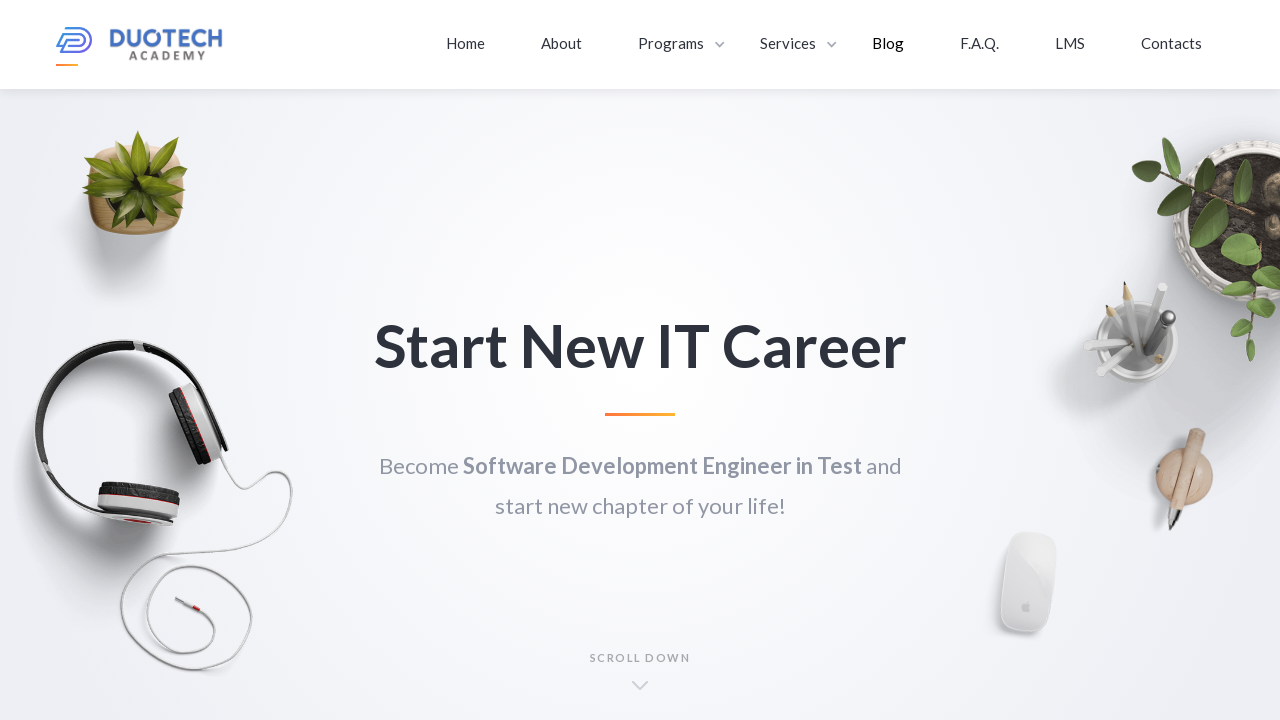

Retrieved and printed link text: FAQ
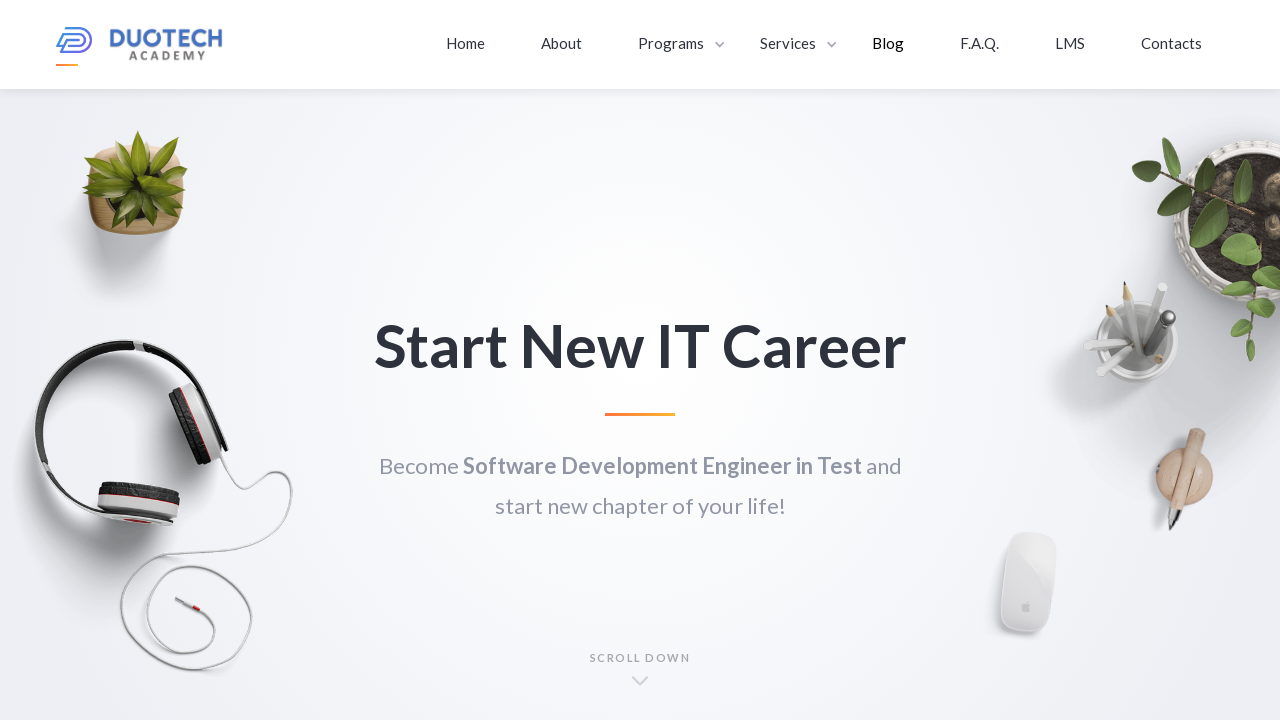

Retrieved and printed link text: Contact
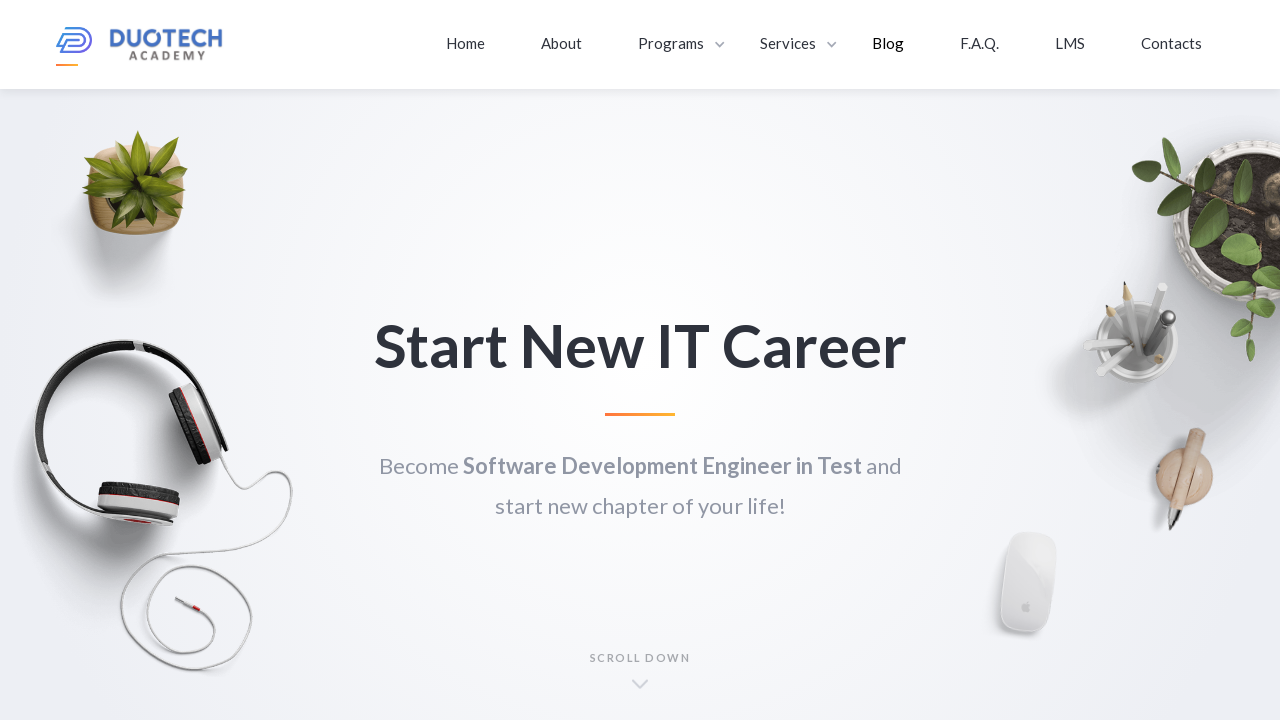

Retrieved and printed link text: About
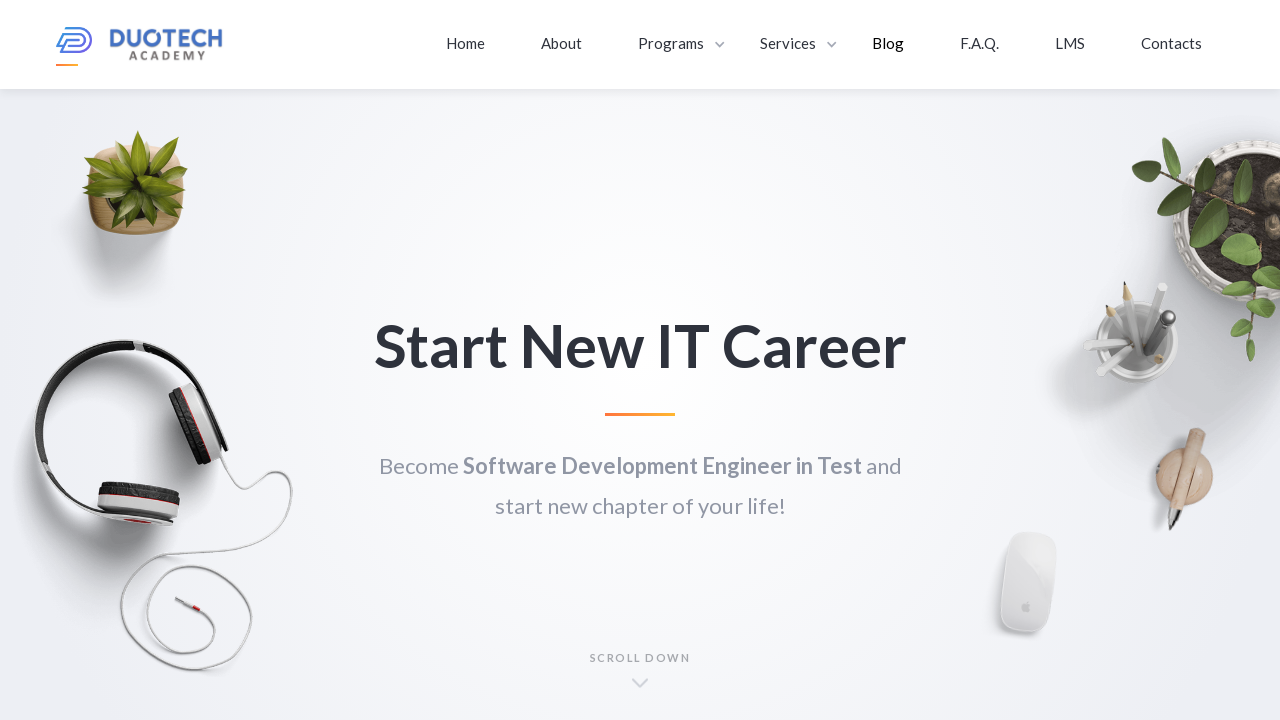

Retrieved and printed link text: info@duotech.io
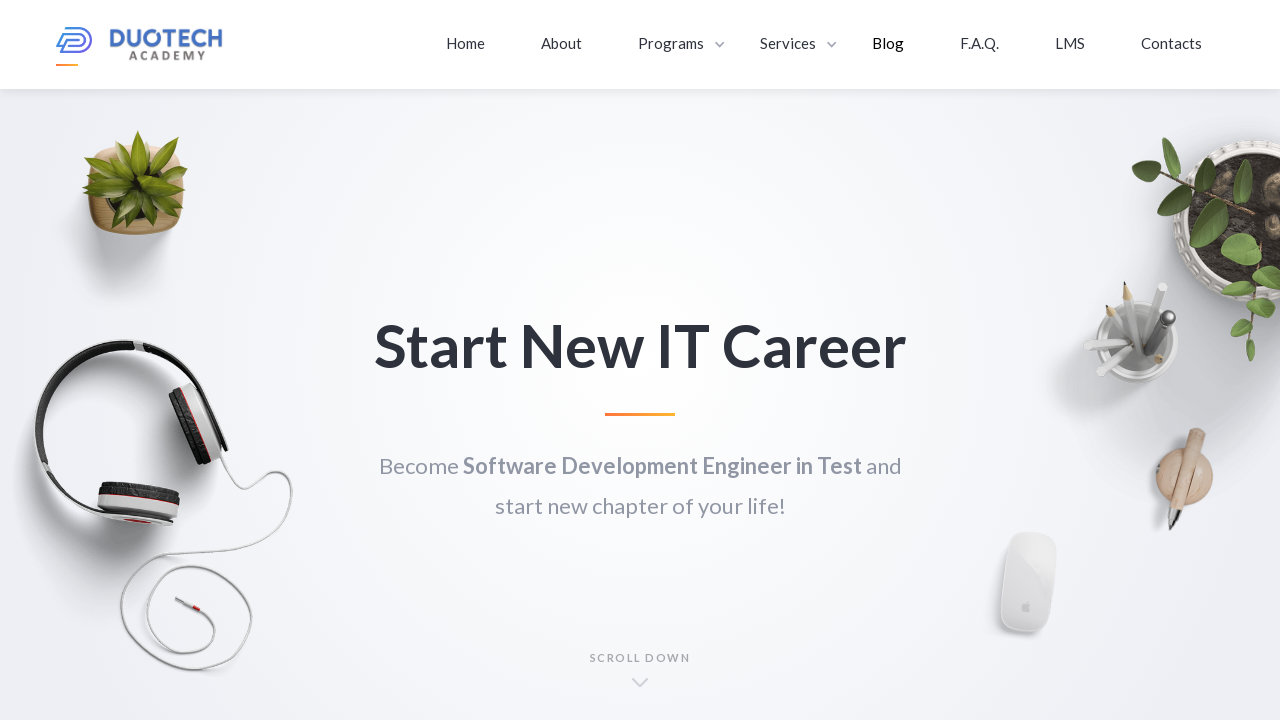

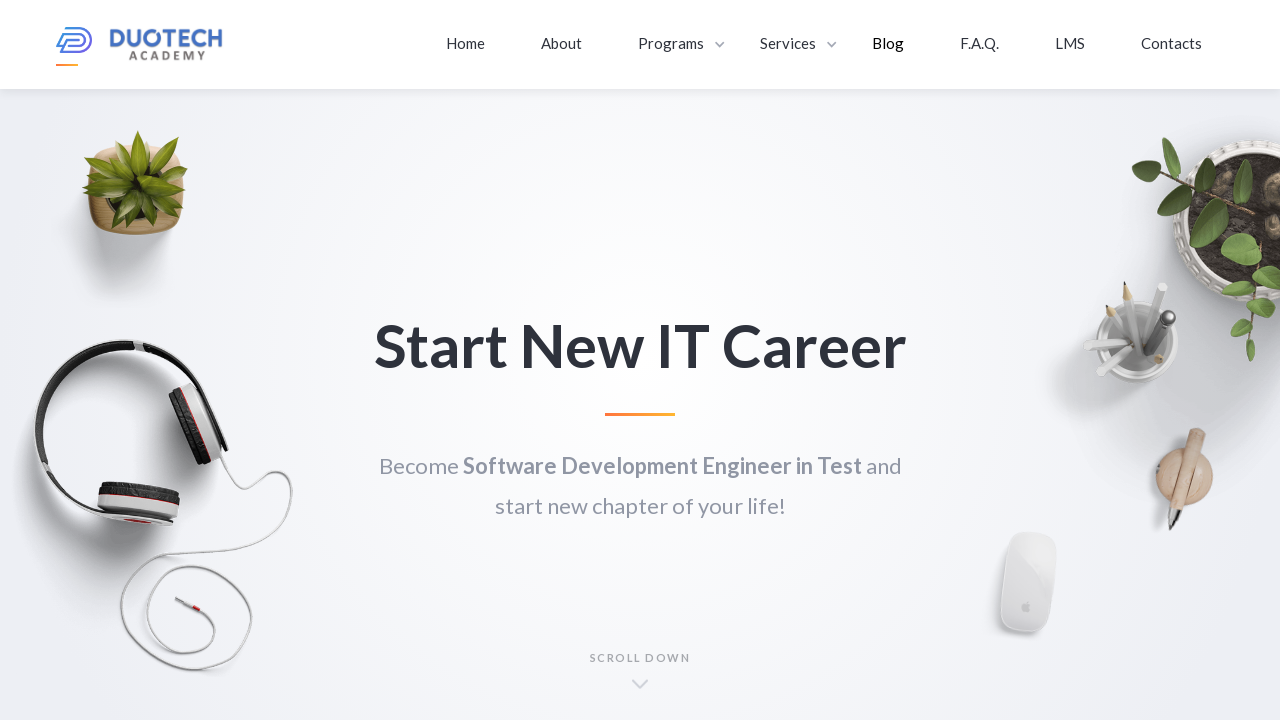